Tests the shopping cart functionality by adding all products to cart, proceeding to checkout, and verifying the total amount calculation

Starting URL: https://rahulshettyacademy.com/seleniumPractise/#/

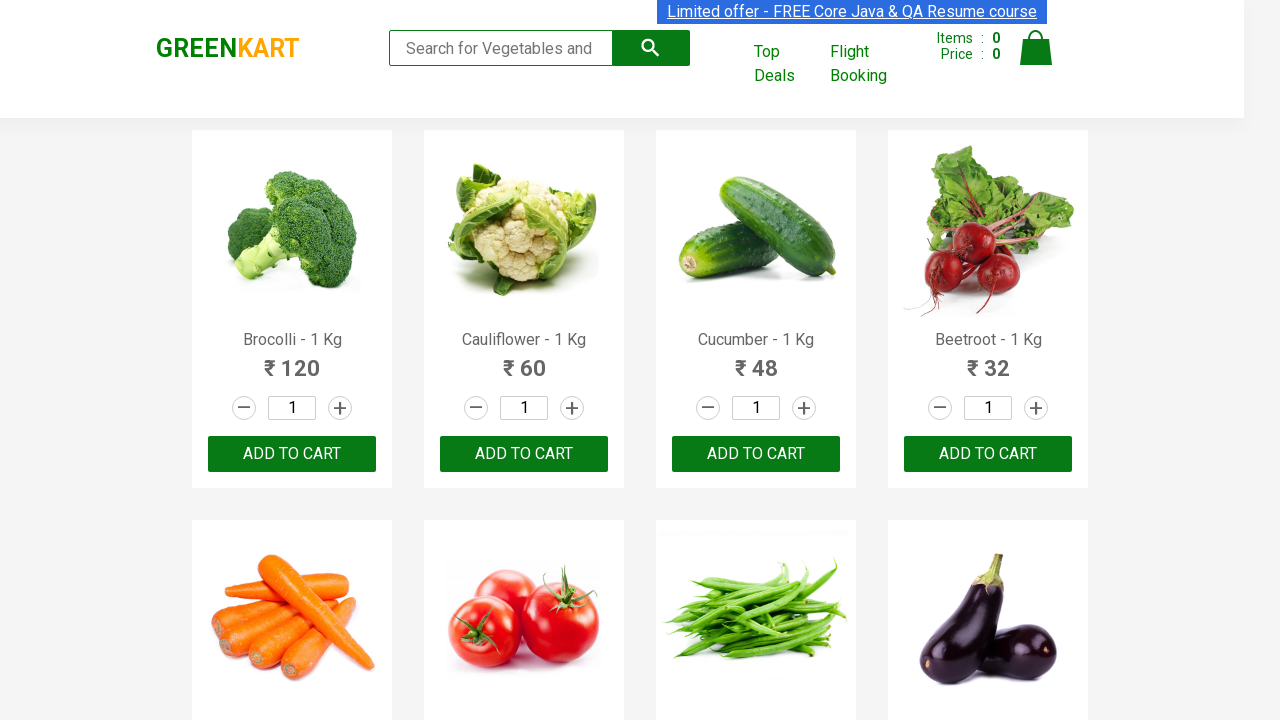

Clicked 'Add to Cart' button for a product at (292, 454) on .products button >> nth=0
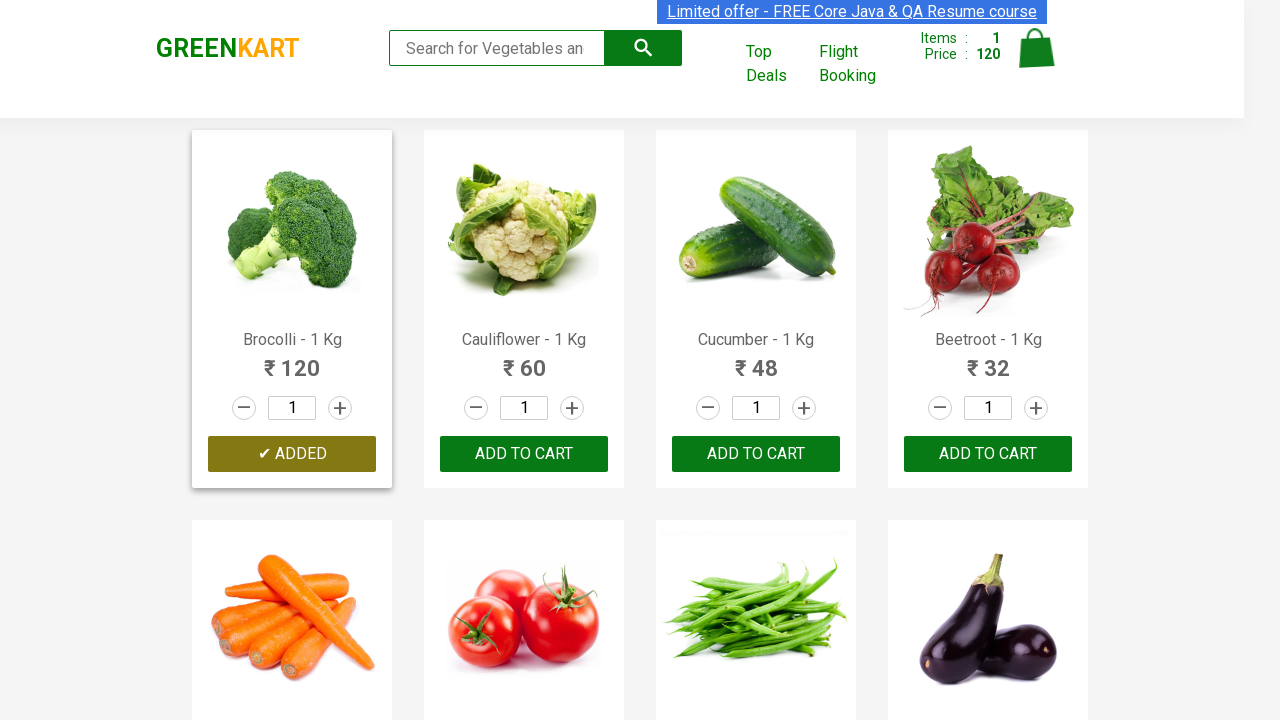

Clicked 'Add to Cart' button for a product at (524, 454) on .products button >> nth=1
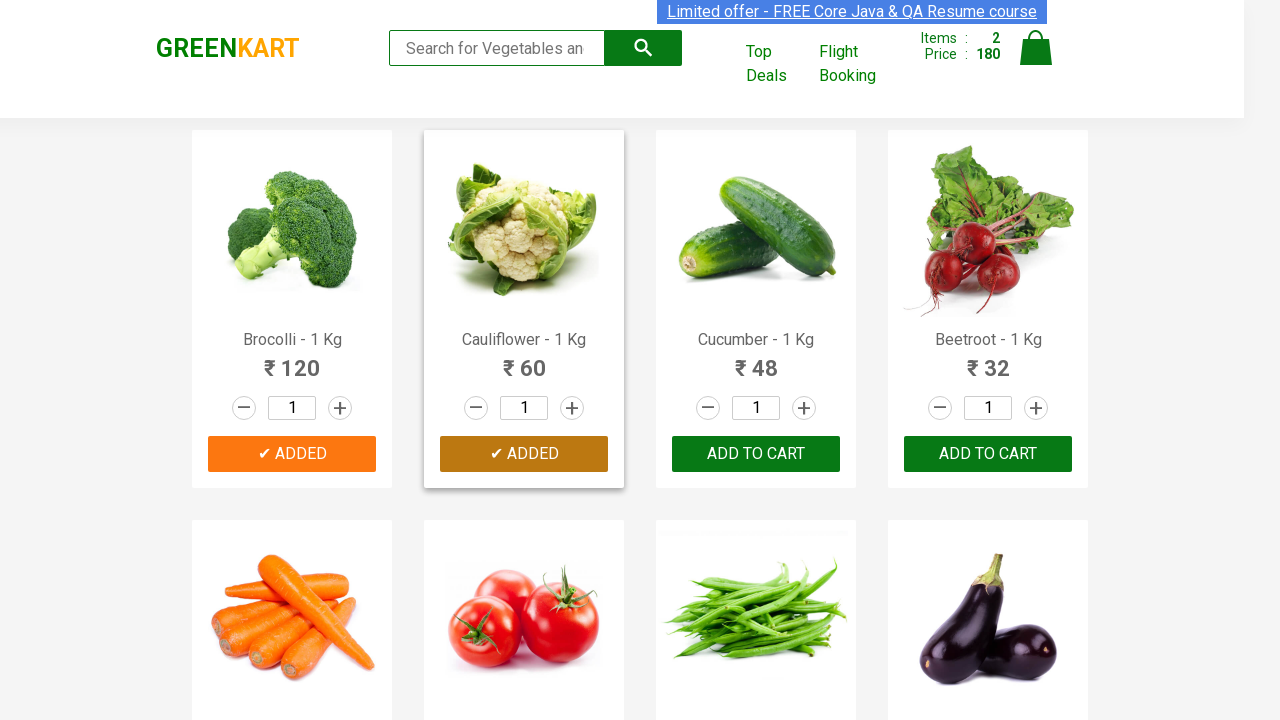

Clicked 'Add to Cart' button for a product at (756, 454) on .products button >> nth=2
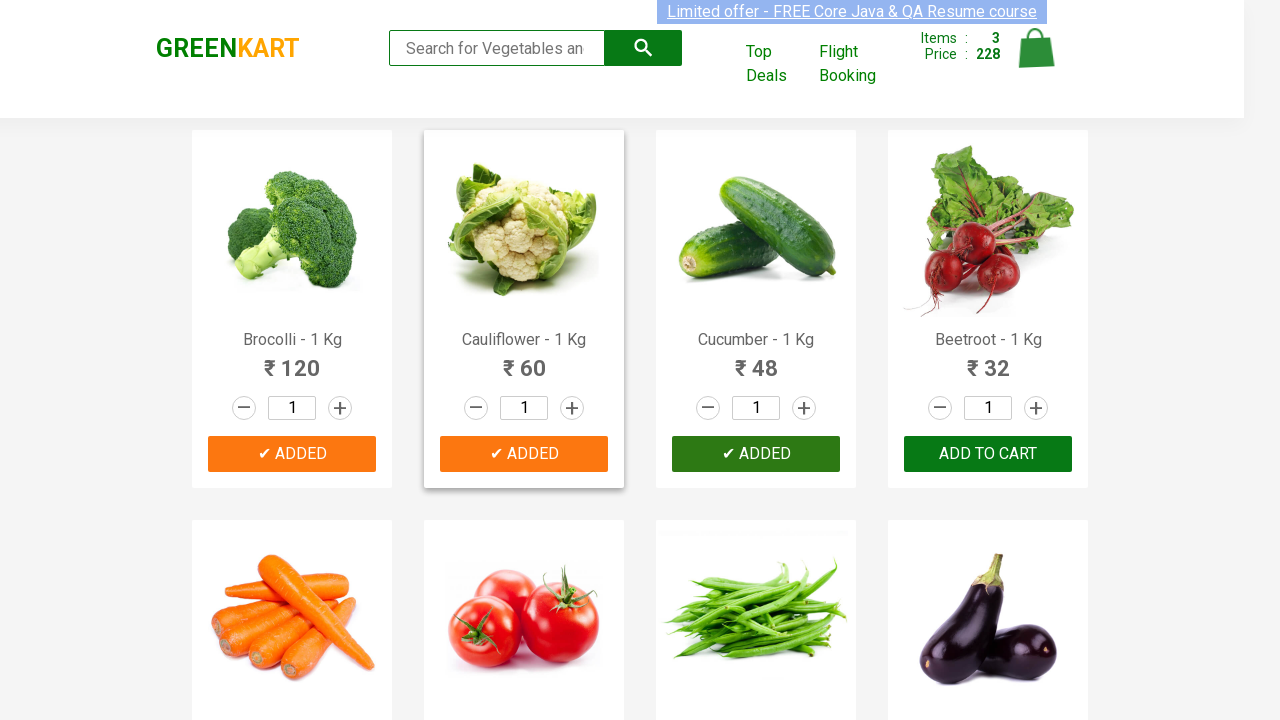

Clicked 'Add to Cart' button for a product at (988, 454) on .products button >> nth=3
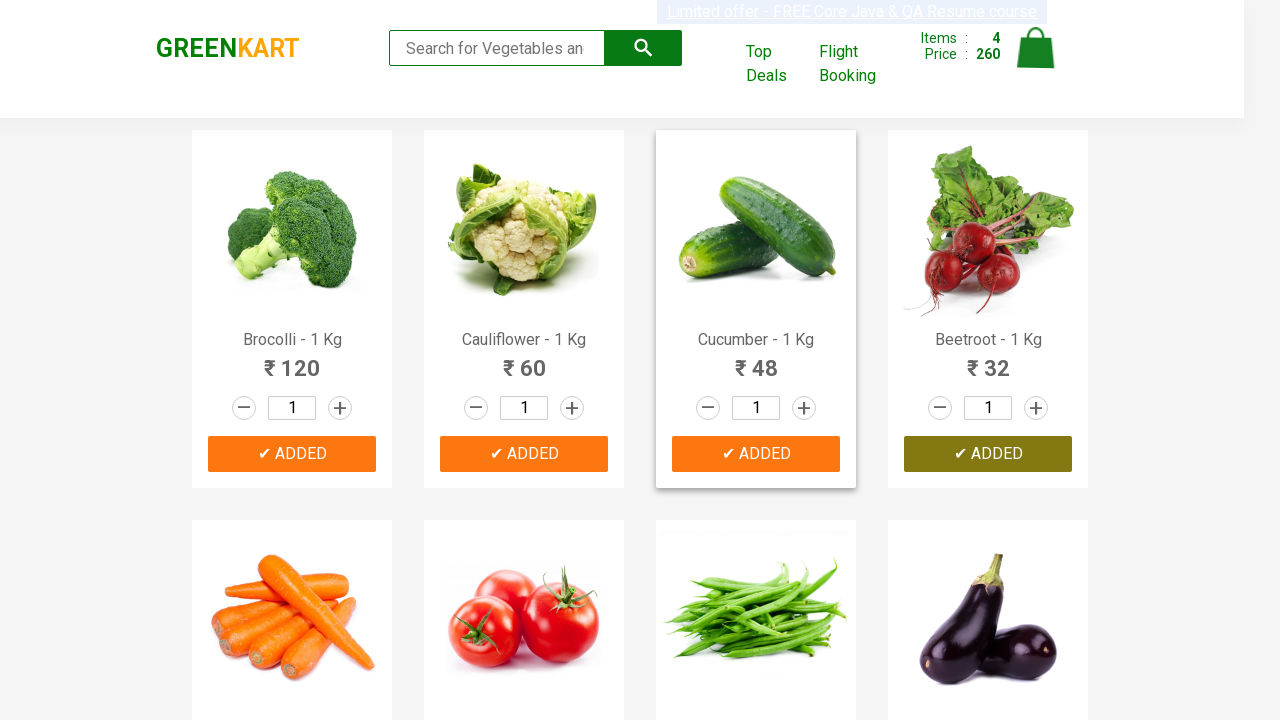

Clicked 'Add to Cart' button for a product at (292, 360) on .products button >> nth=4
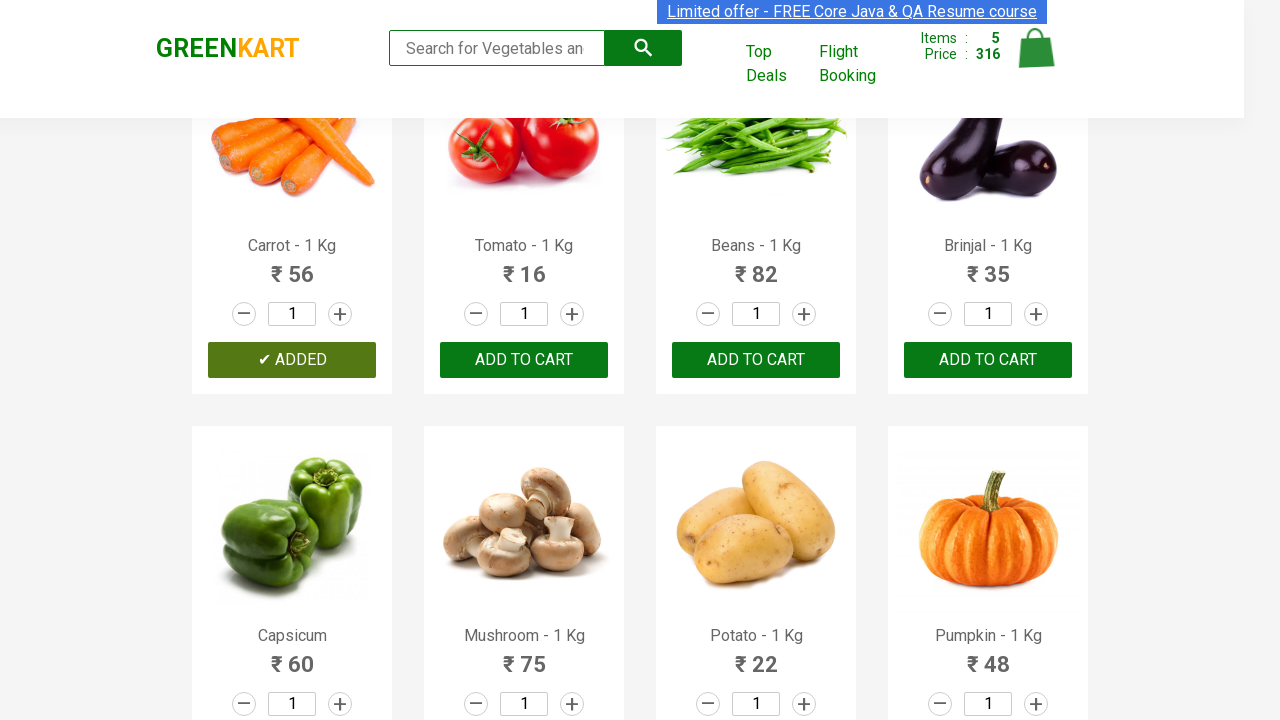

Clicked 'Add to Cart' button for a product at (524, 360) on .products button >> nth=5
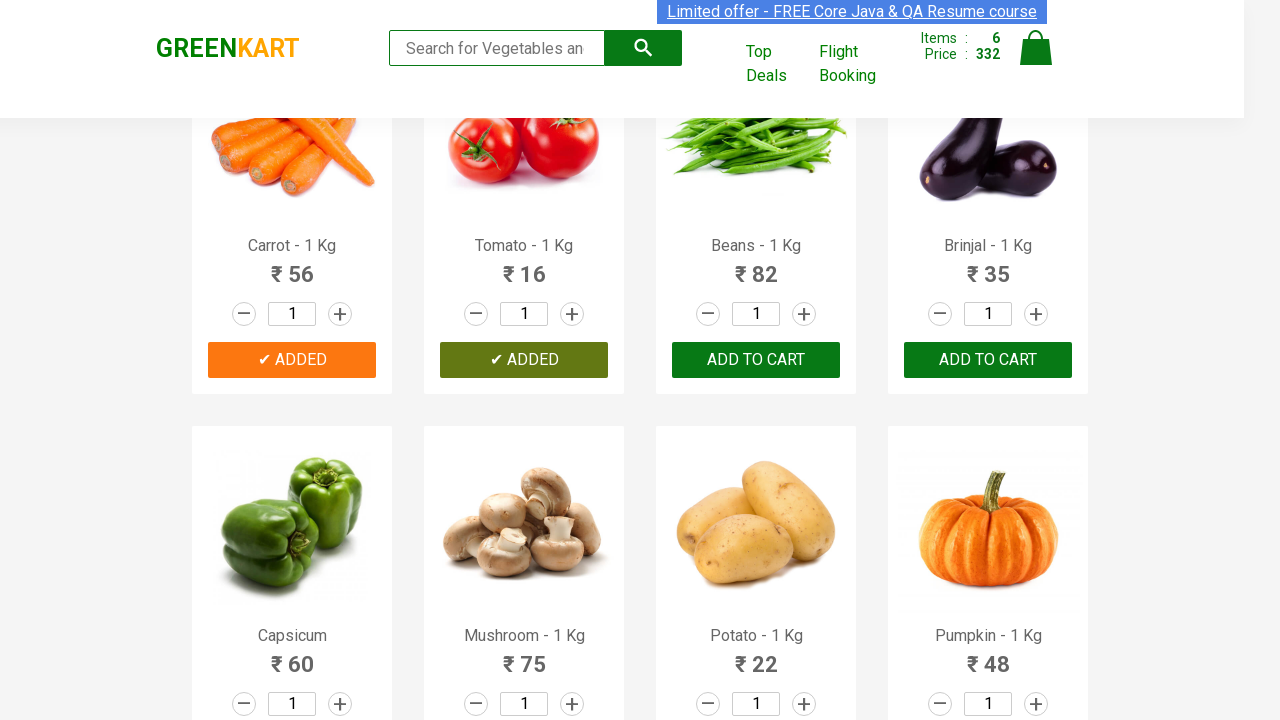

Clicked 'Add to Cart' button for a product at (756, 360) on .products button >> nth=6
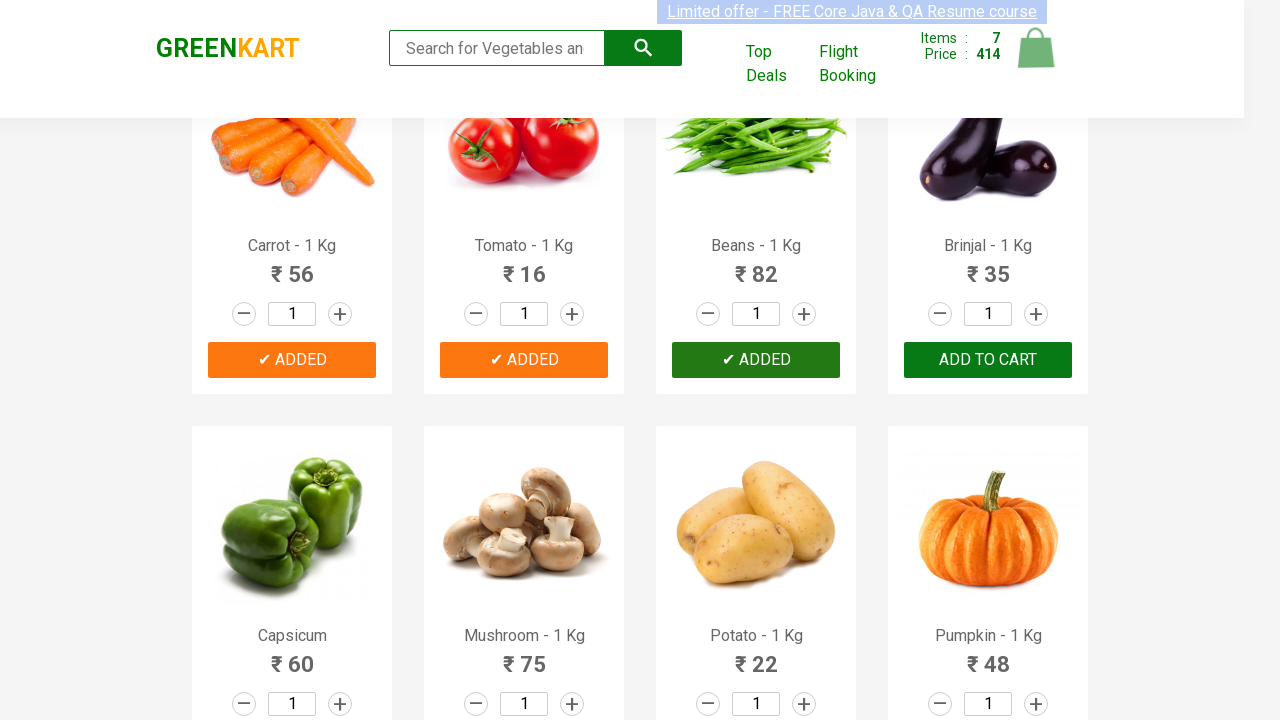

Clicked 'Add to Cart' button for a product at (988, 360) on .products button >> nth=7
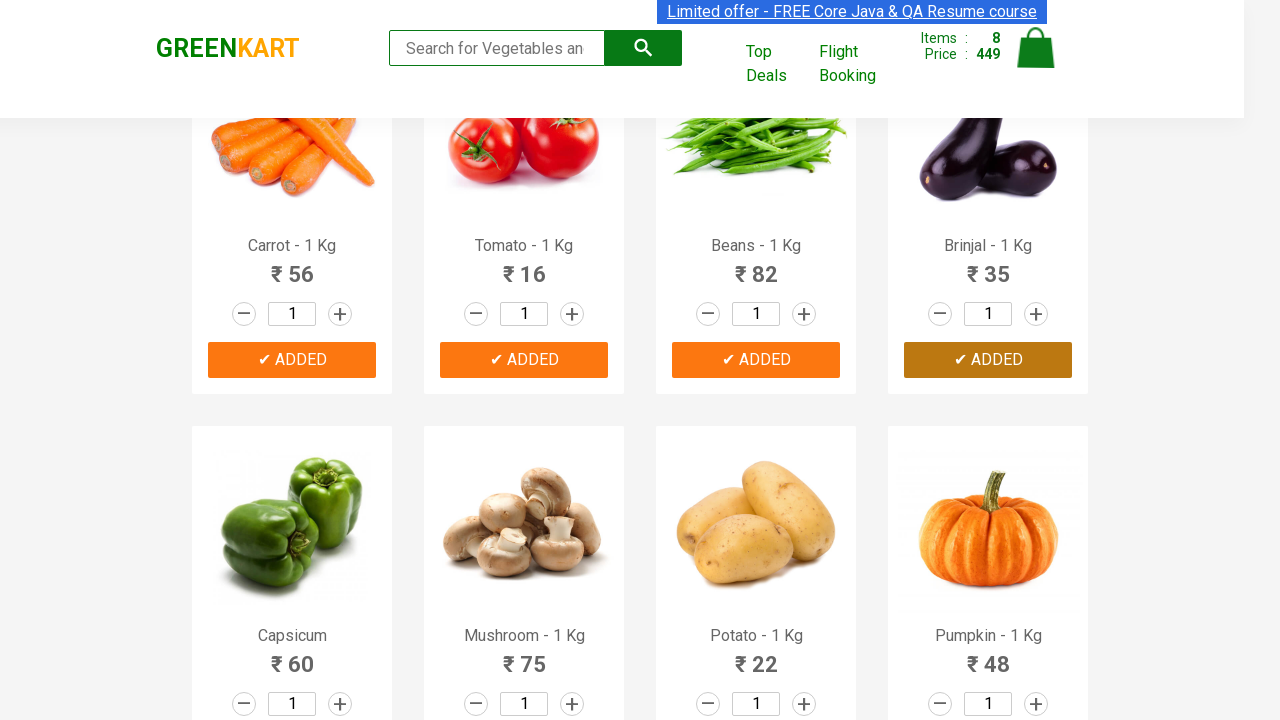

Clicked 'Add to Cart' button for a product at (292, 360) on .products button >> nth=8
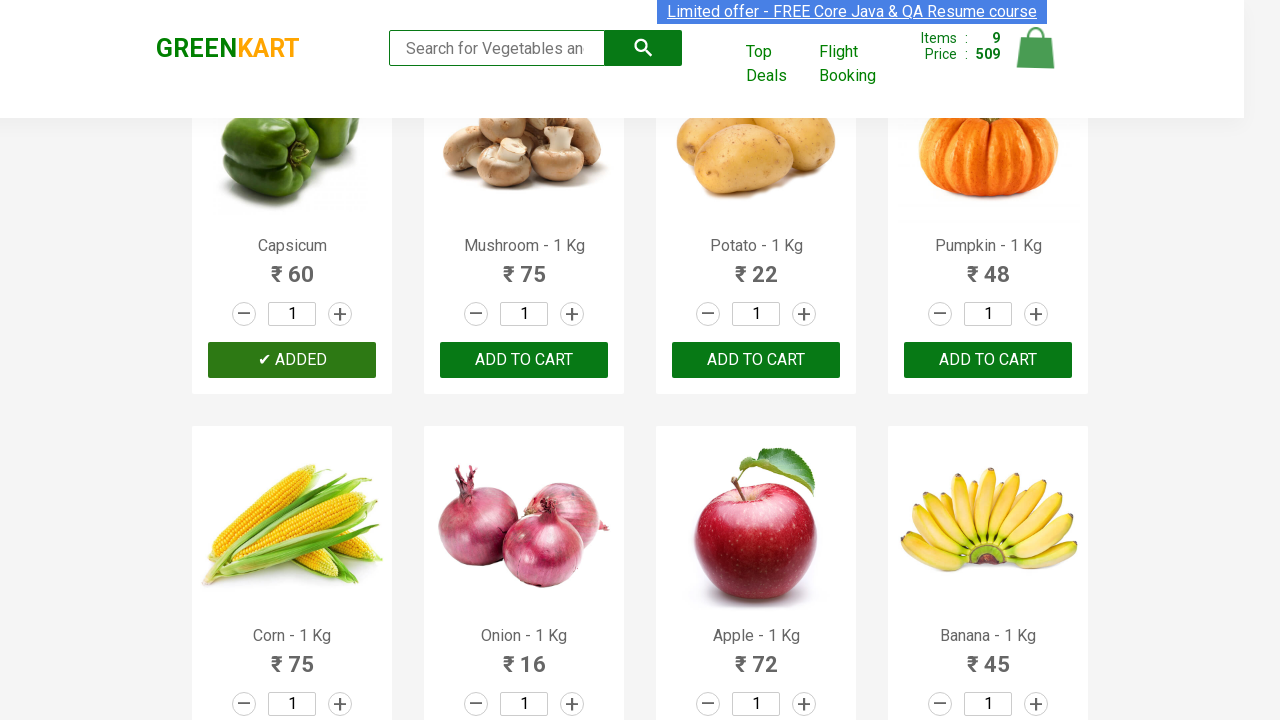

Clicked 'Add to Cart' button for a product at (524, 360) on .products button >> nth=9
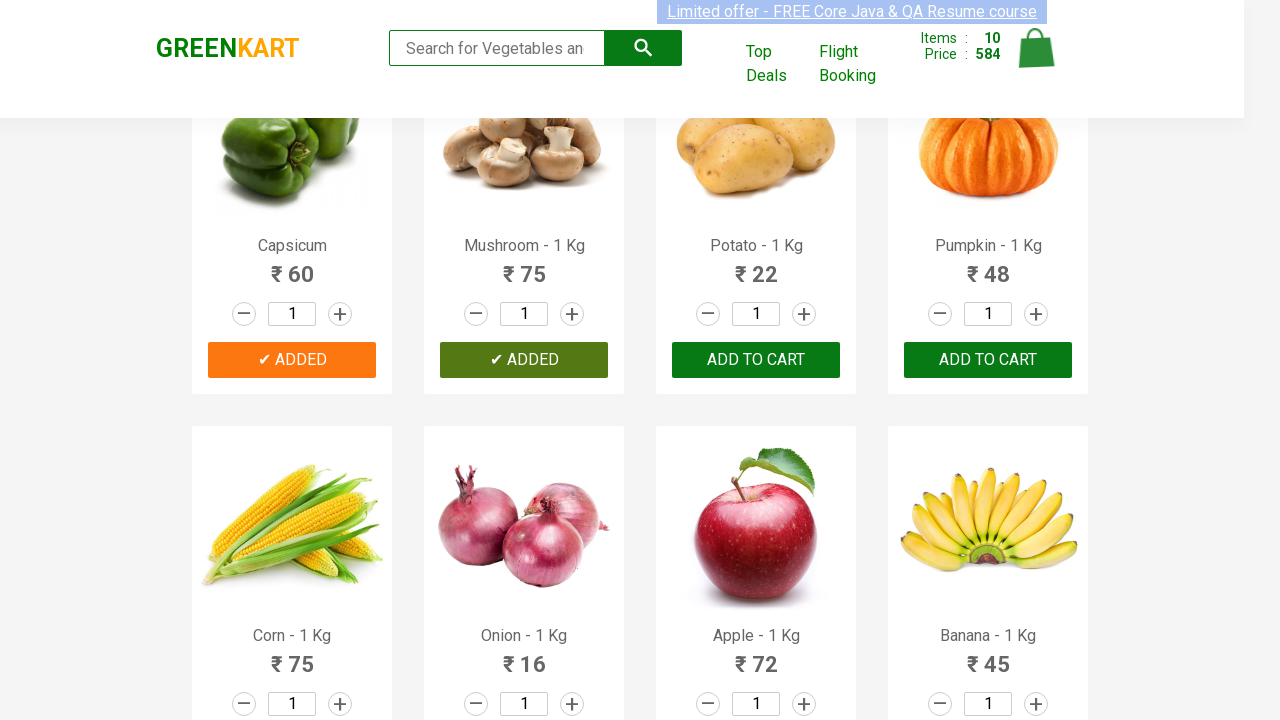

Clicked 'Add to Cart' button for a product at (756, 360) on .products button >> nth=10
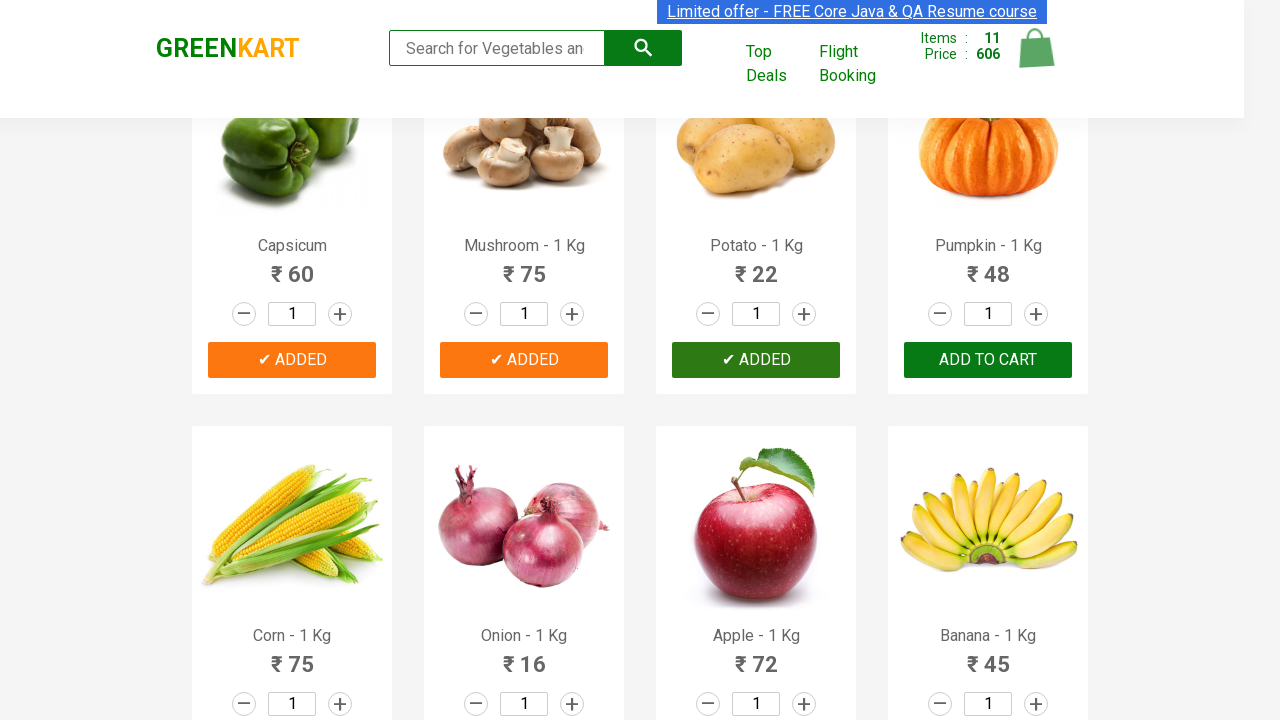

Clicked 'Add to Cart' button for a product at (988, 360) on .products button >> nth=11
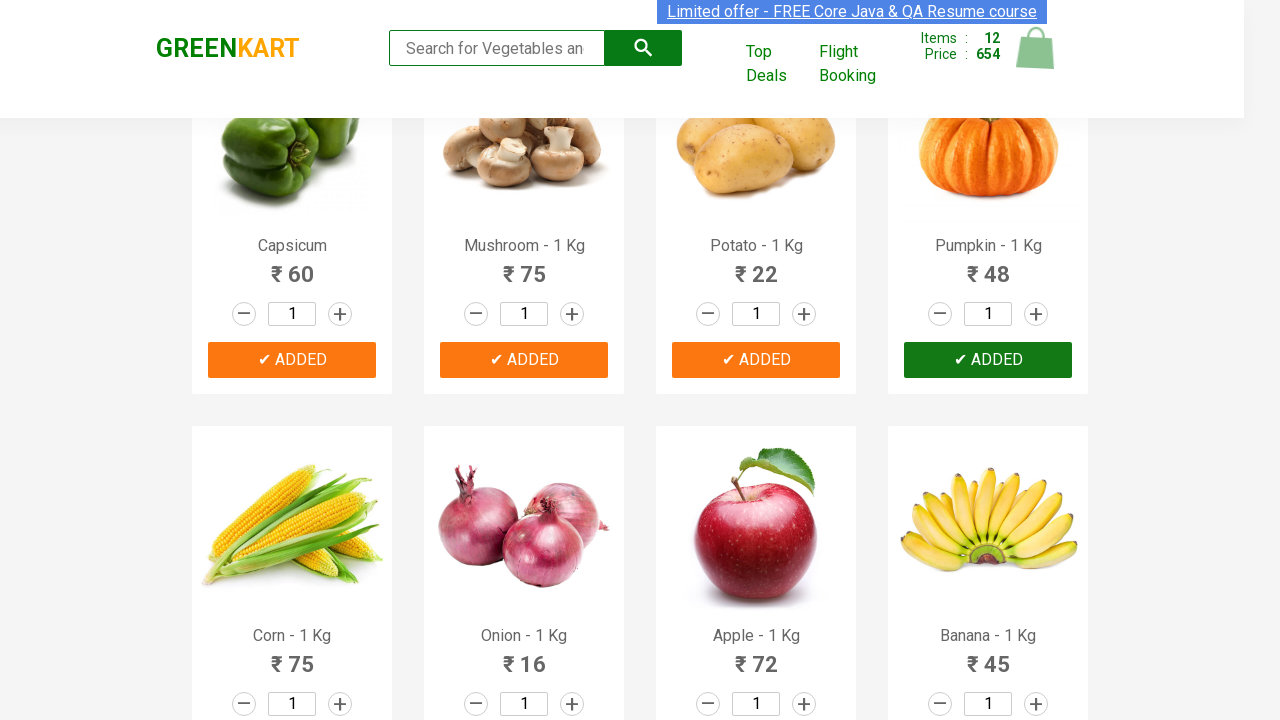

Clicked 'Add to Cart' button for a product at (292, 360) on .products button >> nth=12
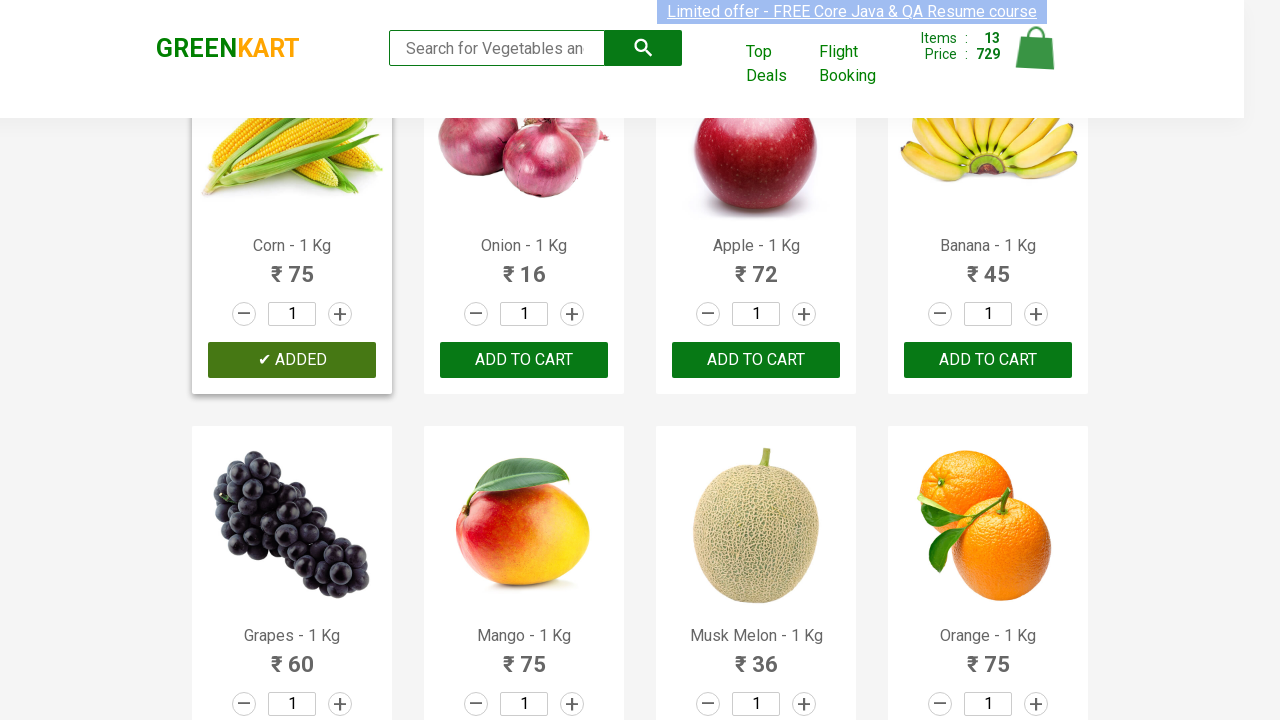

Clicked 'Add to Cart' button for a product at (524, 360) on .products button >> nth=13
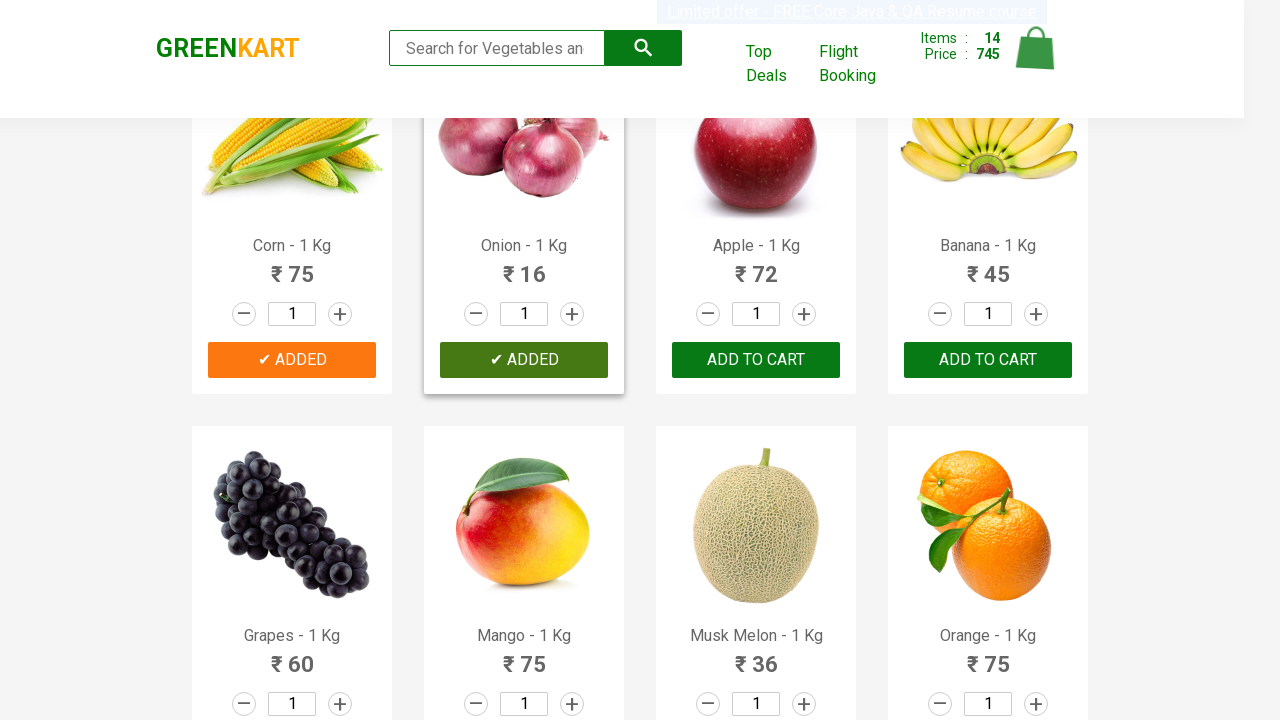

Clicked 'Add to Cart' button for a product at (756, 360) on .products button >> nth=14
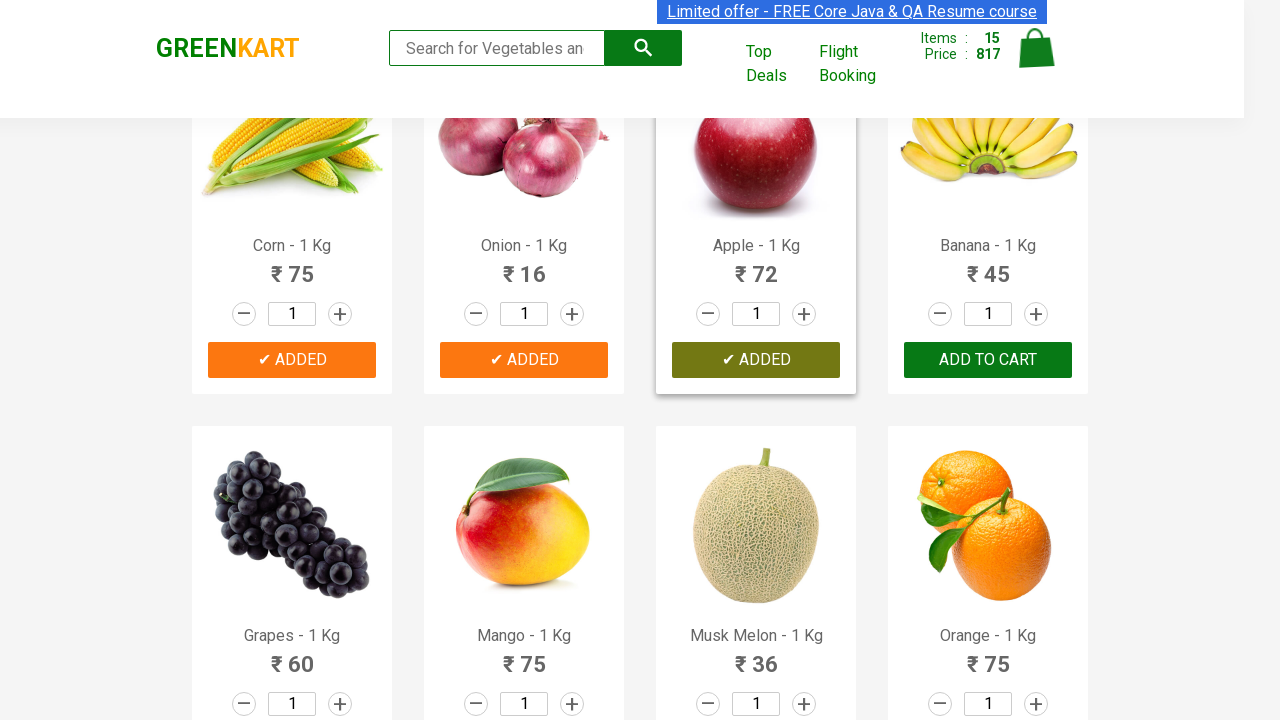

Clicked 'Add to Cart' button for a product at (988, 360) on .products button >> nth=15
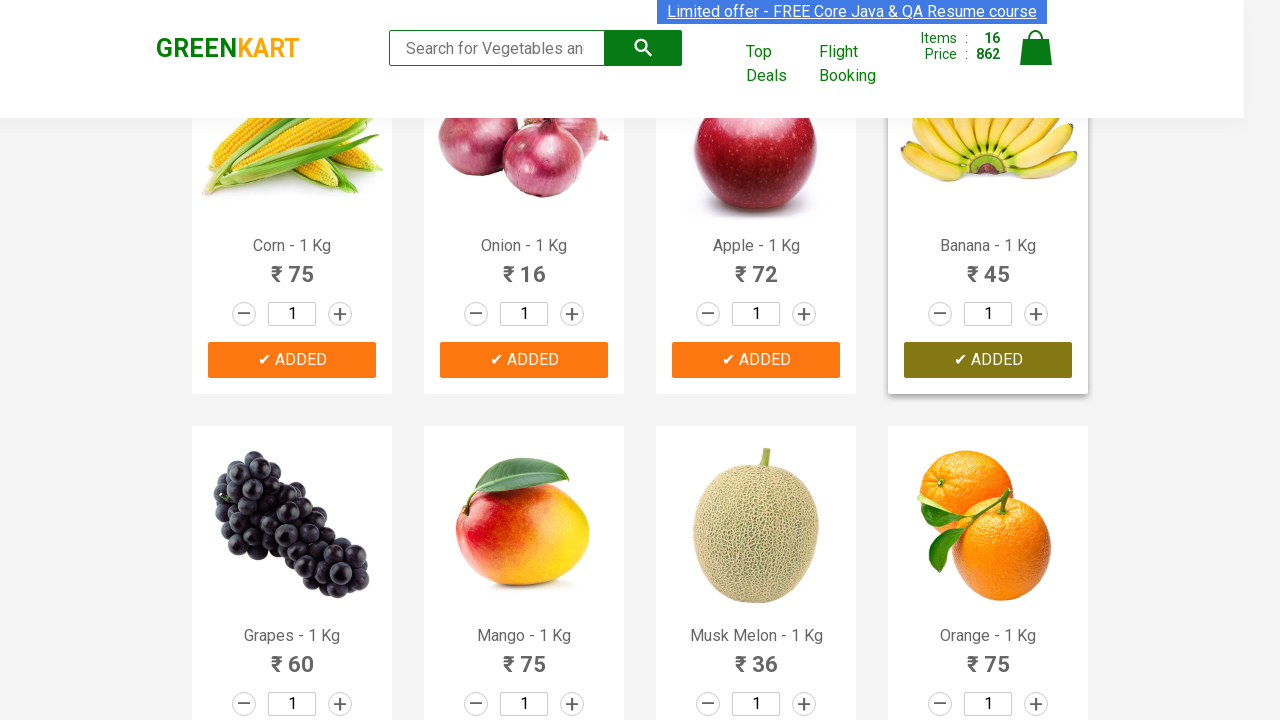

Clicked 'Add to Cart' button for a product at (292, 360) on .products button >> nth=16
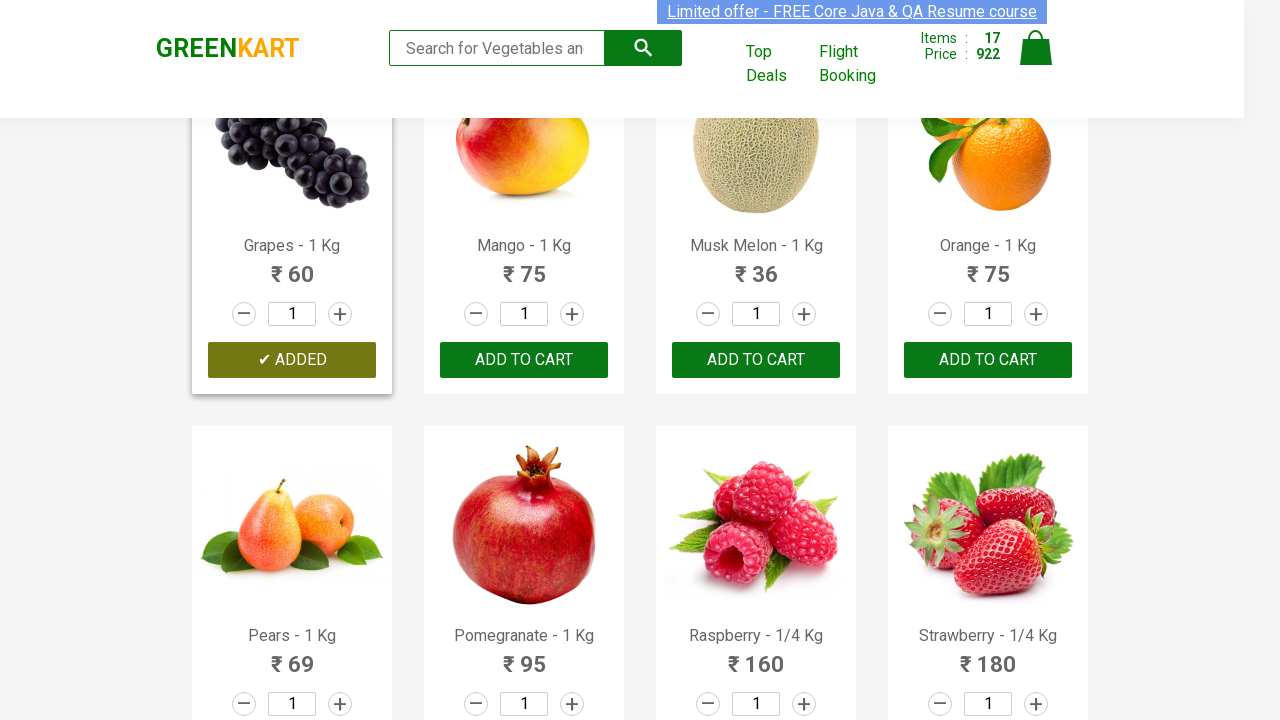

Clicked 'Add to Cart' button for a product at (524, 360) on .products button >> nth=17
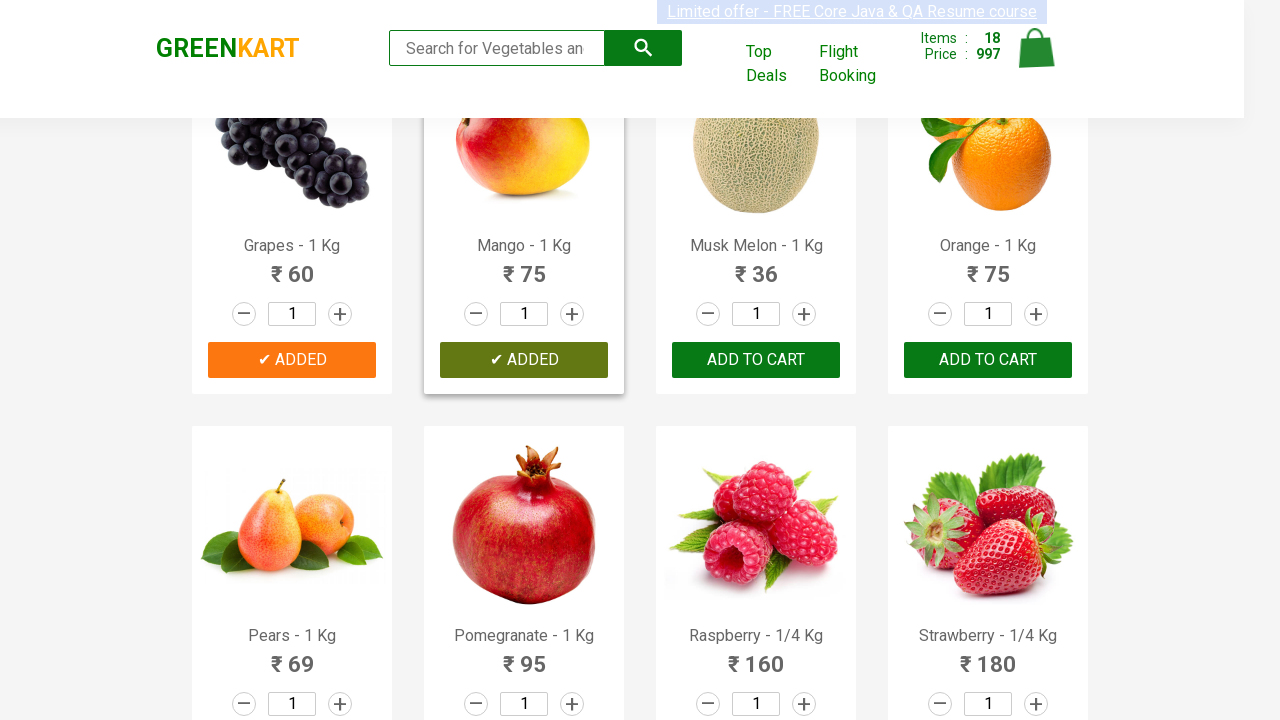

Clicked 'Add to Cart' button for a product at (756, 360) on .products button >> nth=18
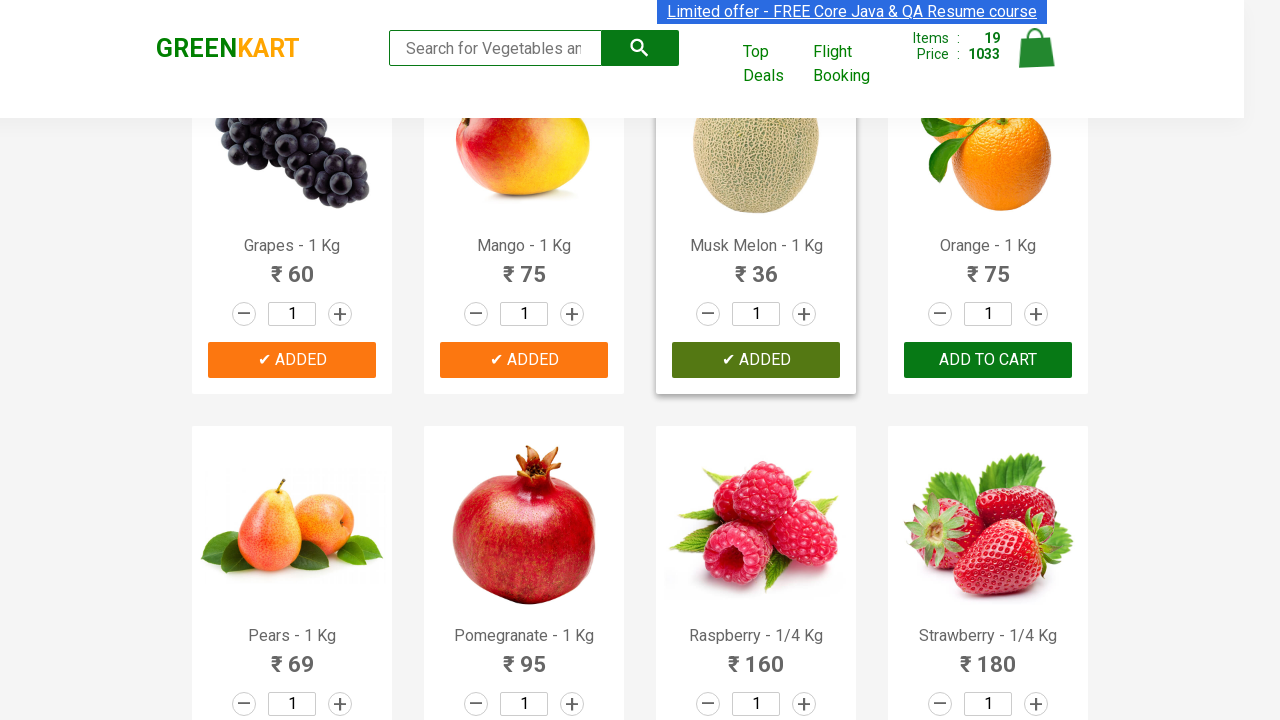

Clicked 'Add to Cart' button for a product at (988, 360) on .products button >> nth=19
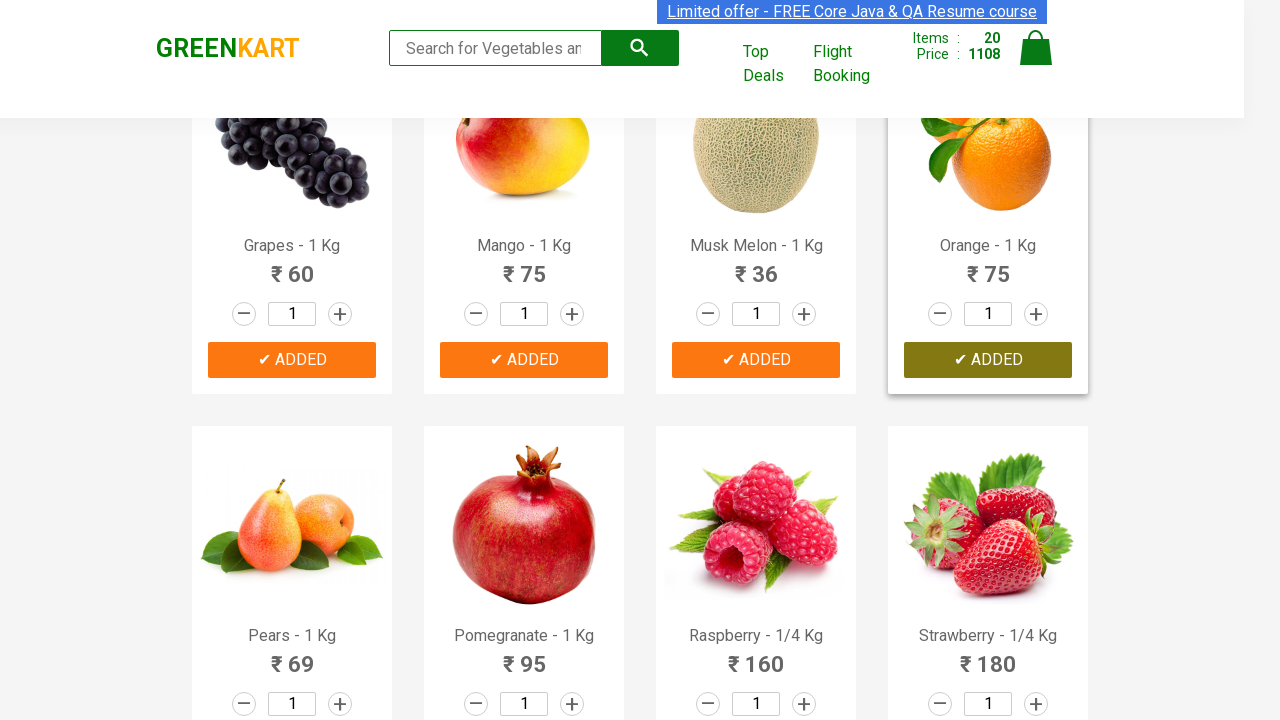

Clicked 'Add to Cart' button for a product at (292, 360) on .products button >> nth=20
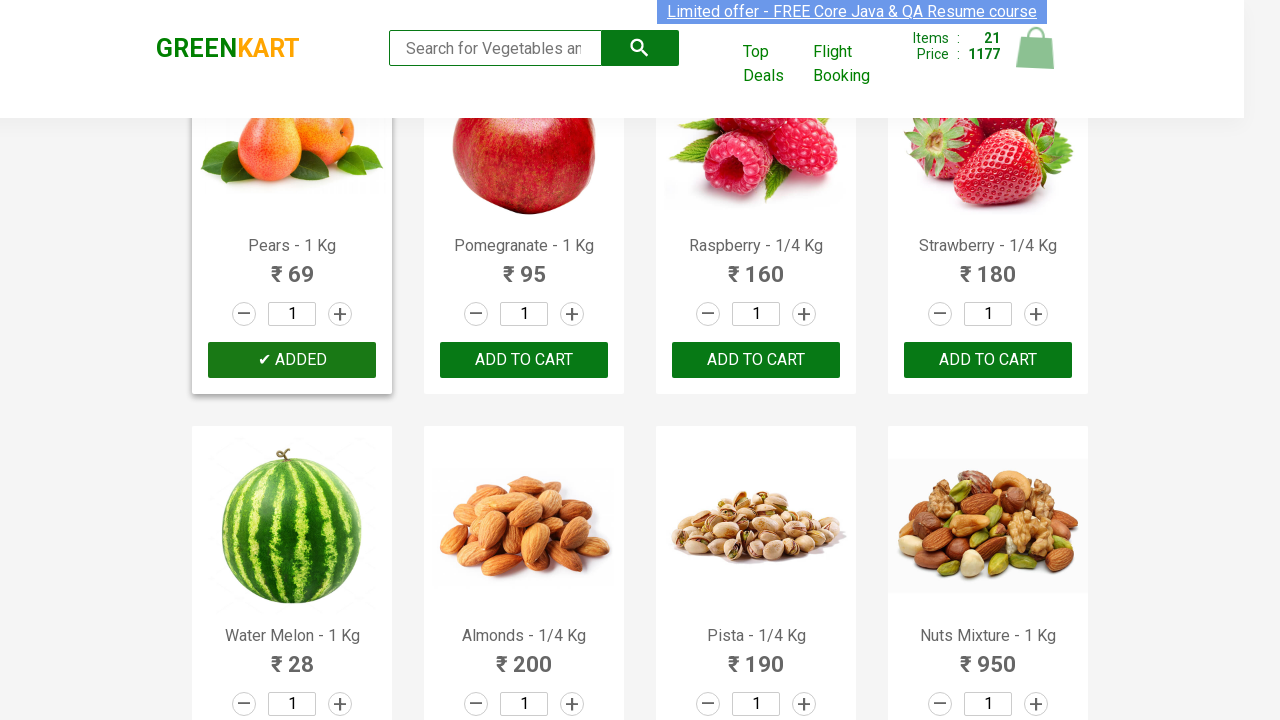

Clicked 'Add to Cart' button for a product at (524, 360) on .products button >> nth=21
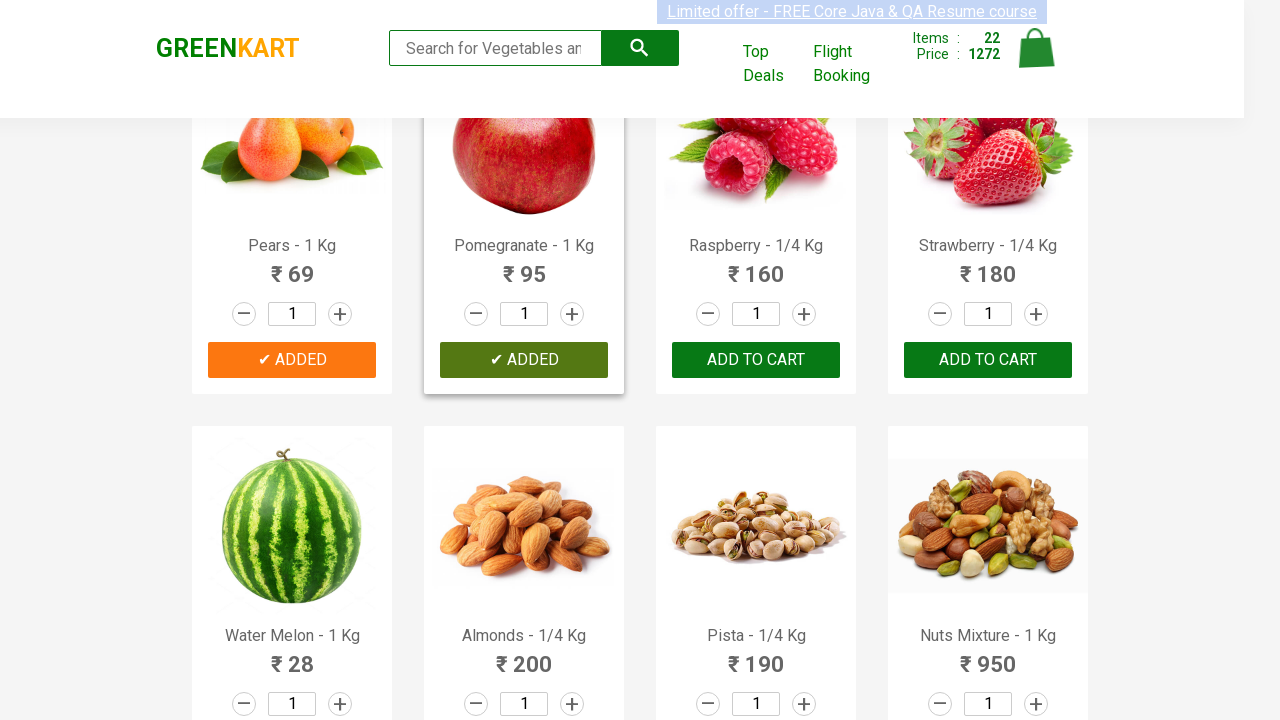

Clicked 'Add to Cart' button for a product at (756, 360) on .products button >> nth=22
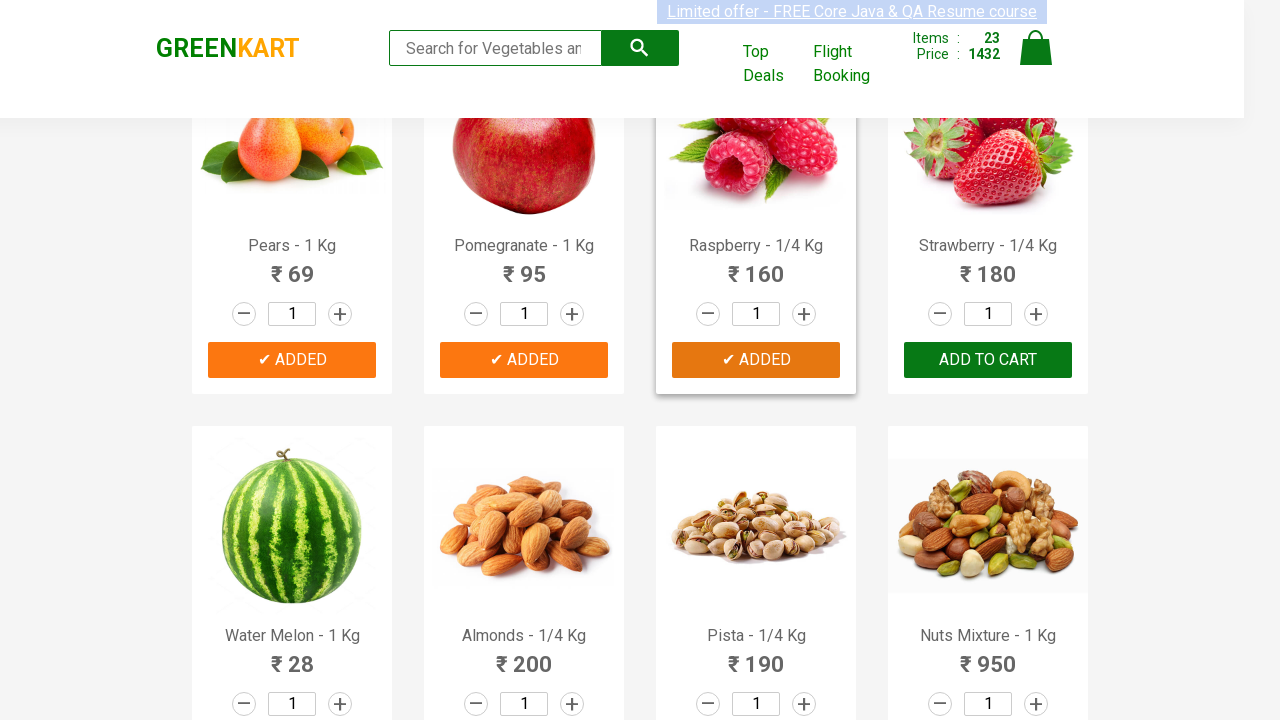

Clicked 'Add to Cart' button for a product at (988, 360) on .products button >> nth=23
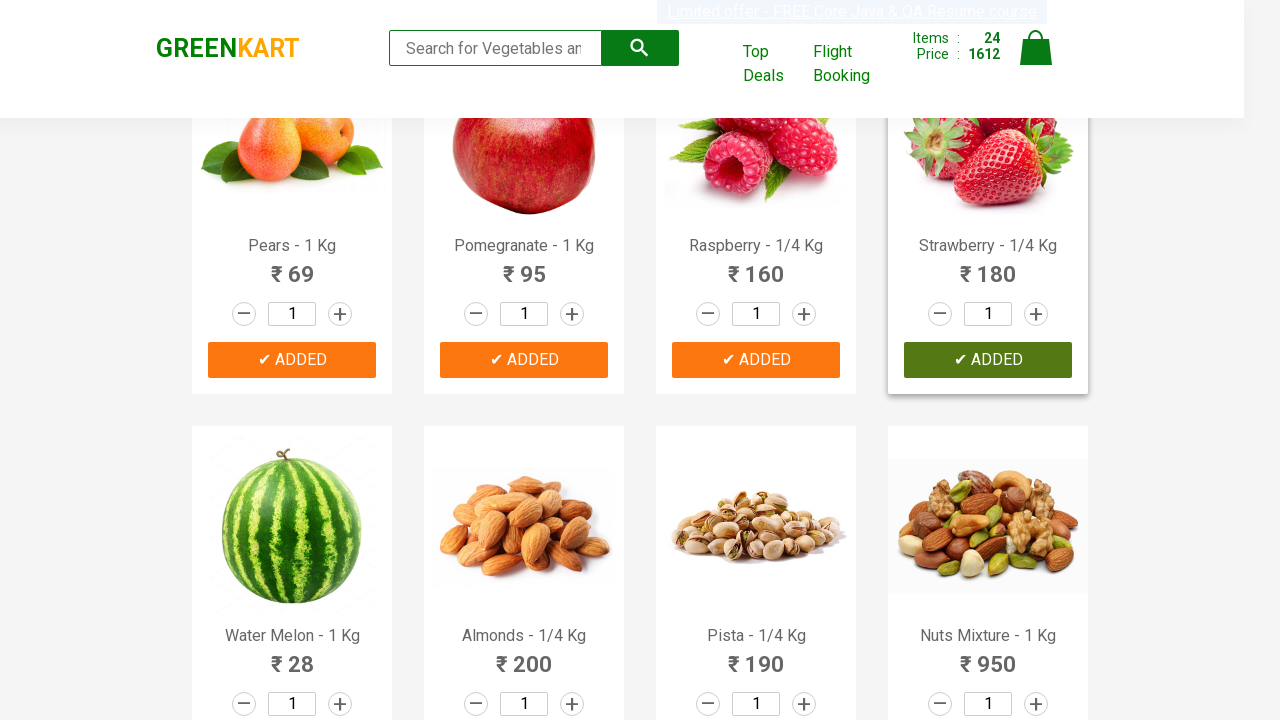

Clicked 'Add to Cart' button for a product at (292, 360) on .products button >> nth=24
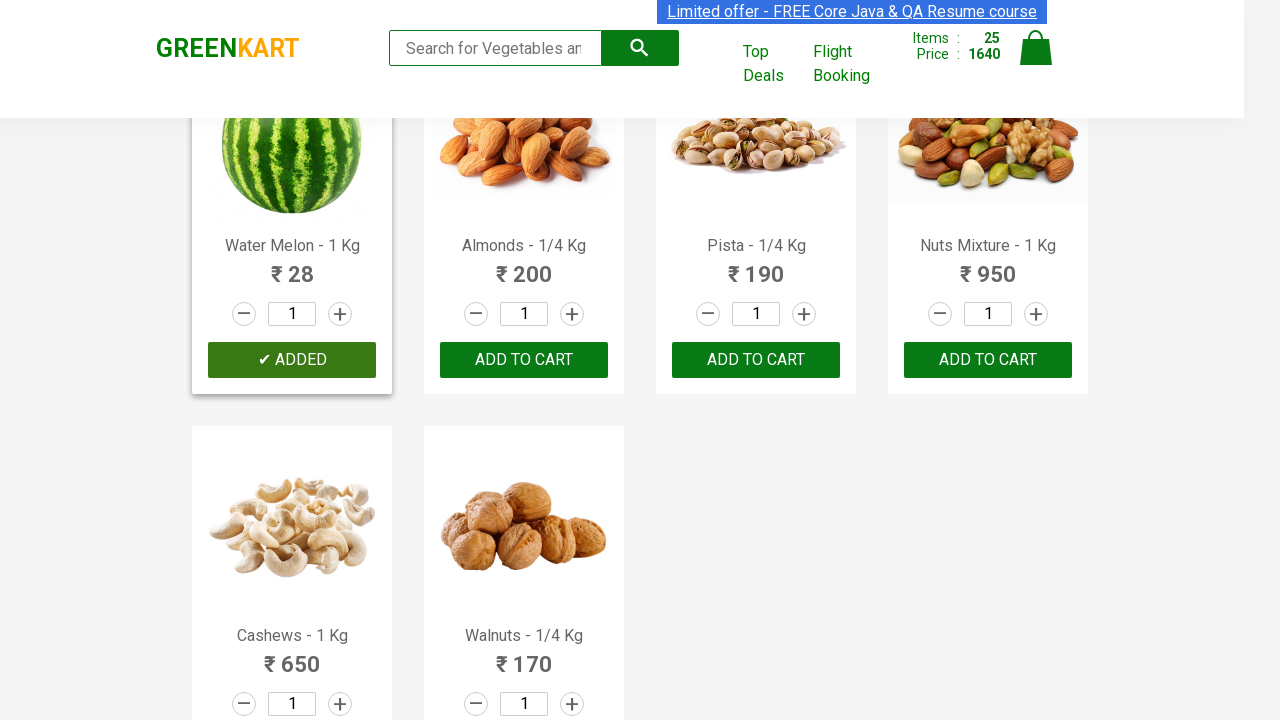

Clicked 'Add to Cart' button for a product at (524, 360) on .products button >> nth=25
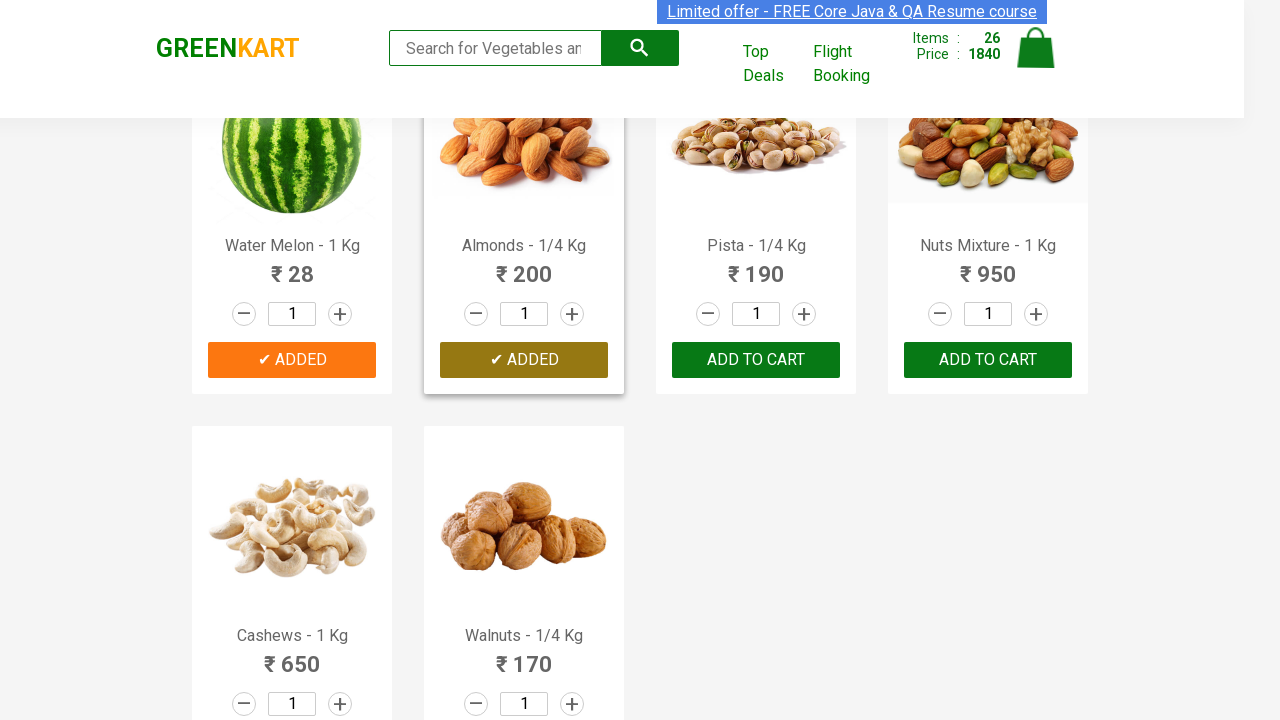

Clicked 'Add to Cart' button for a product at (756, 360) on .products button >> nth=26
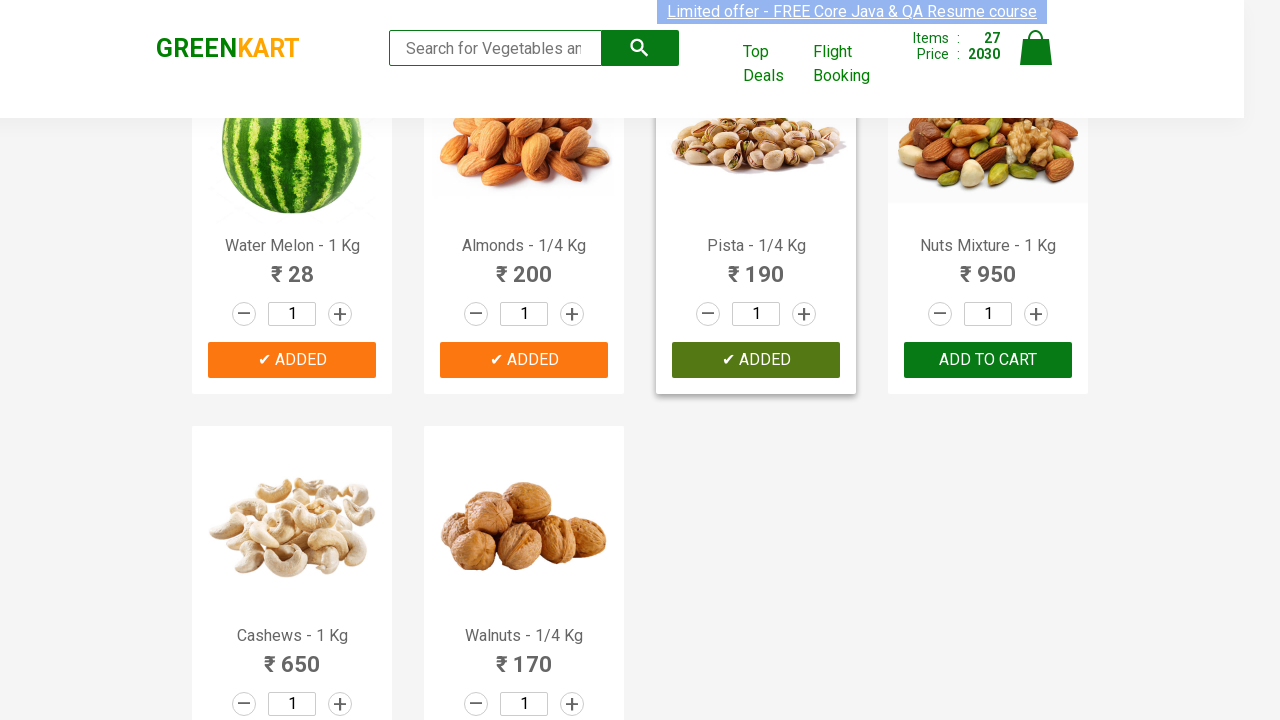

Clicked 'Add to Cart' button for a product at (988, 360) on .products button >> nth=27
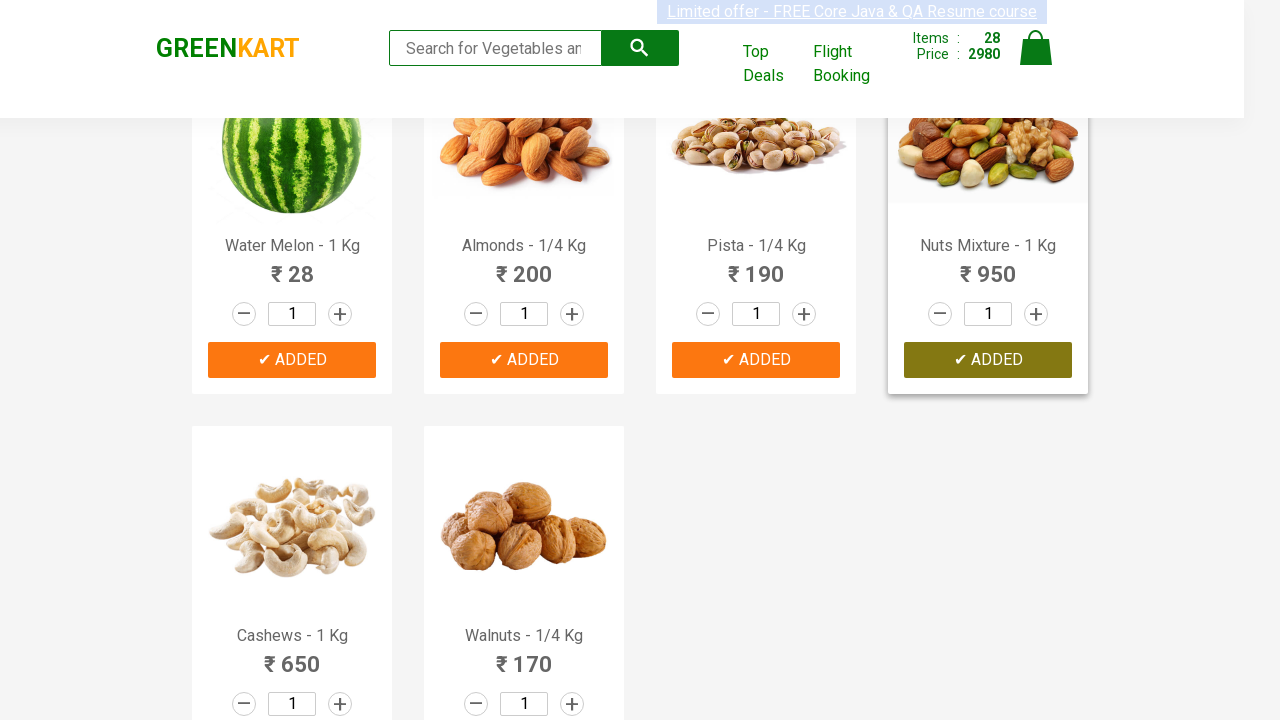

Clicked 'Add to Cart' button for a product at (292, 569) on .products button >> nth=28
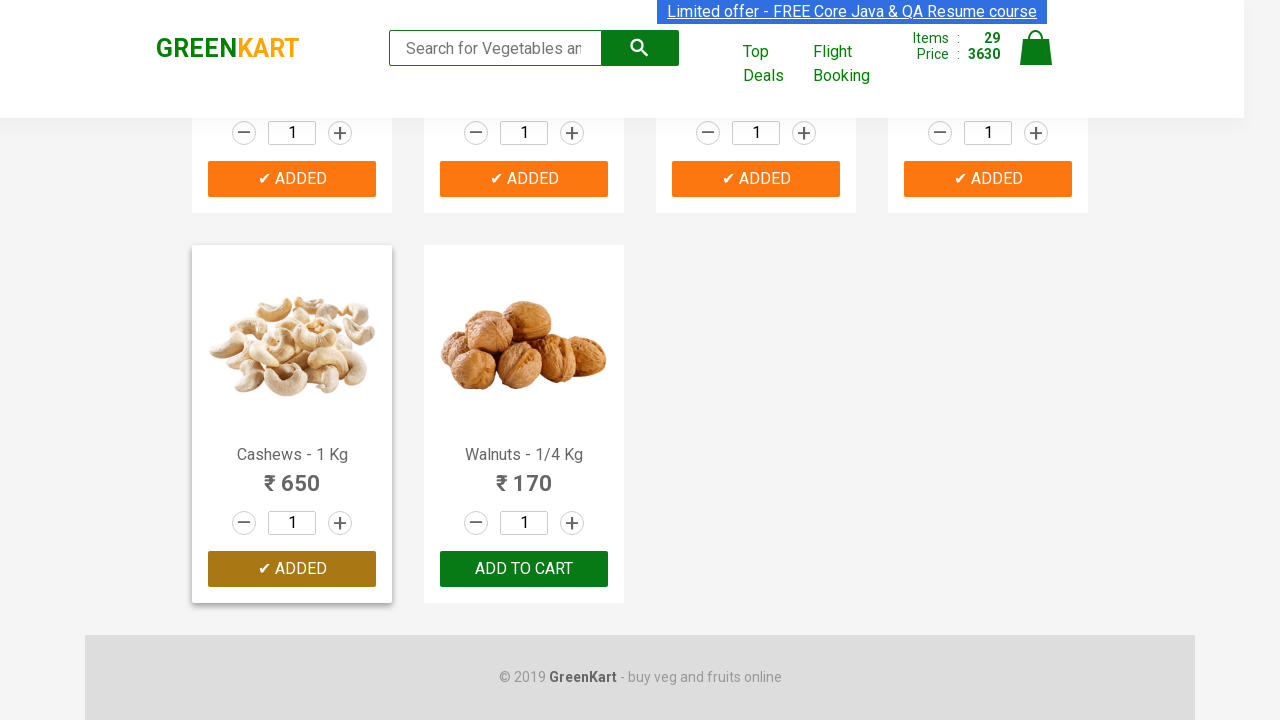

Clicked 'Add to Cart' button for a product at (524, 569) on .products button >> nth=29
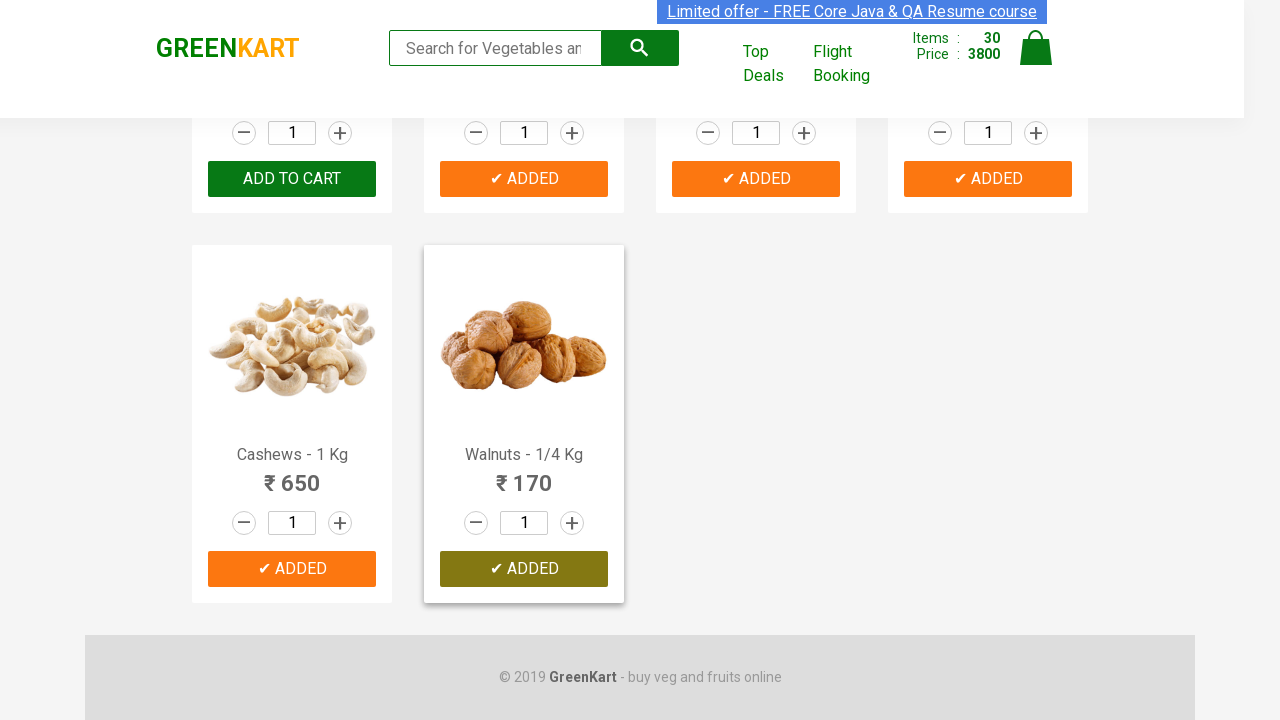

Clicked cart icon to view shopping cart at (1036, 48) on .cart-icon > img
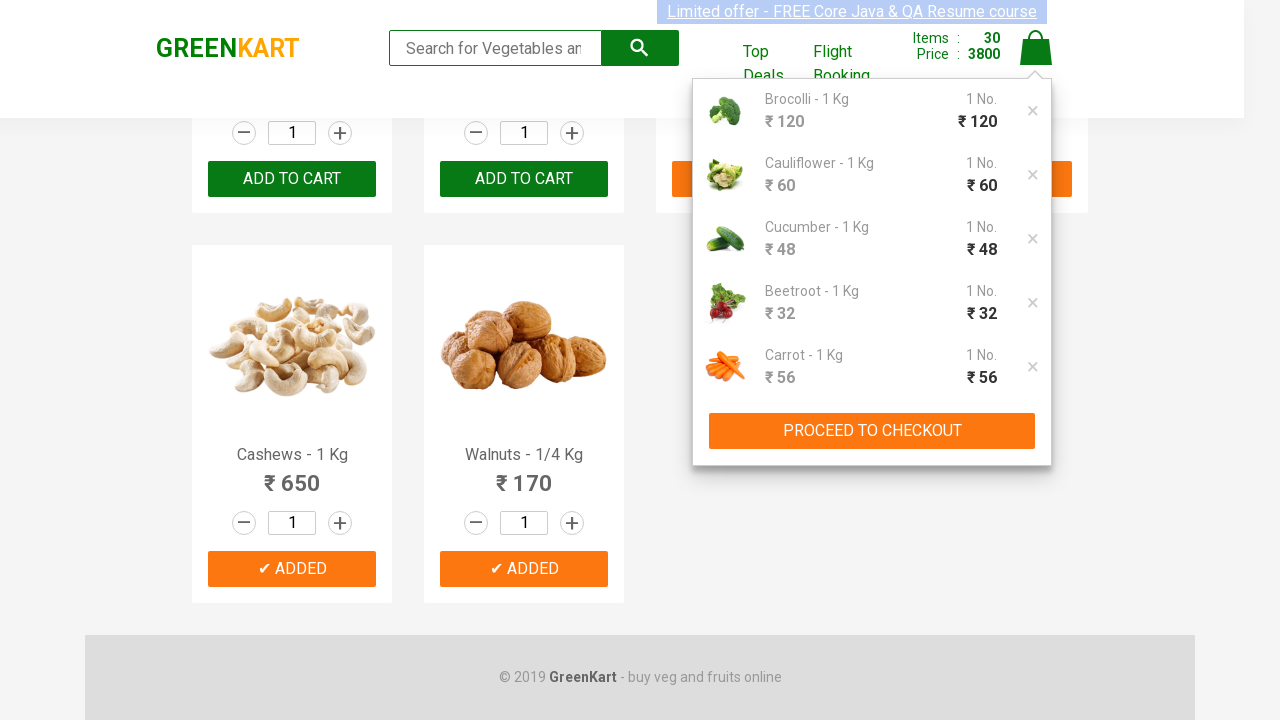

Clicked 'Proceed to Checkout' button at (872, 431) on .action-block button:visible
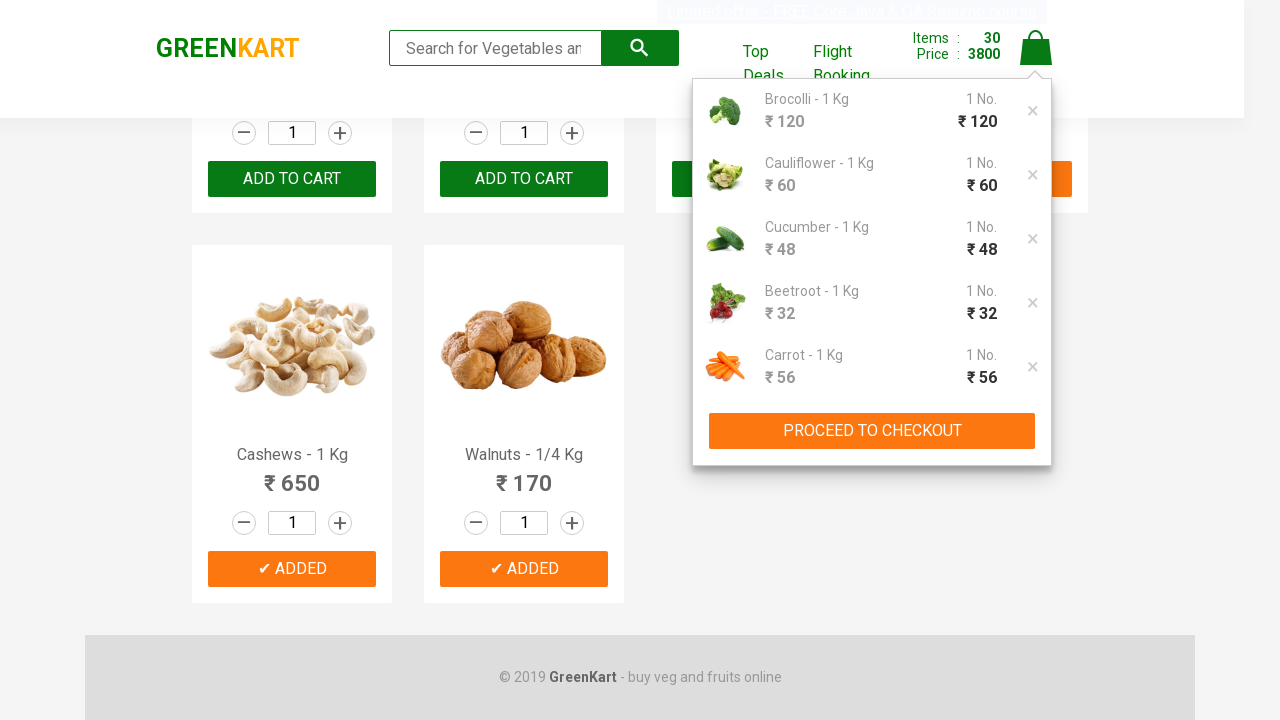

Checkout page loaded with price information
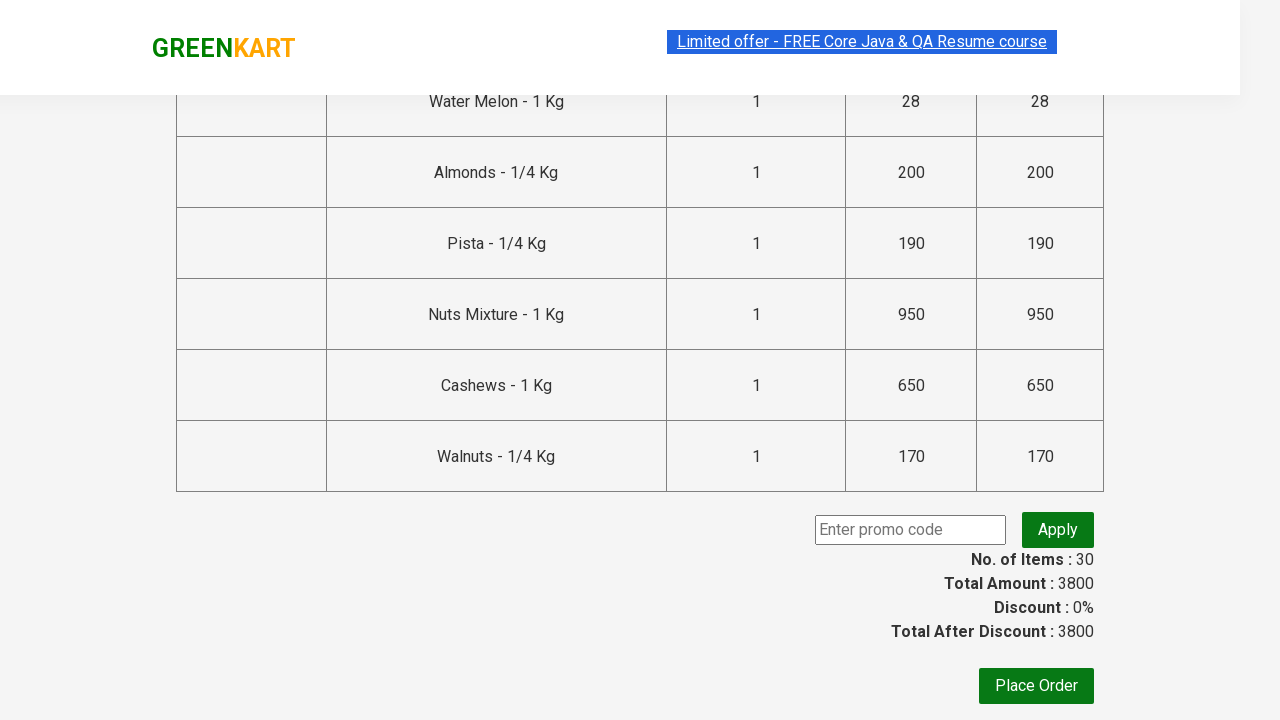

Retrieved all product prices from checkout table
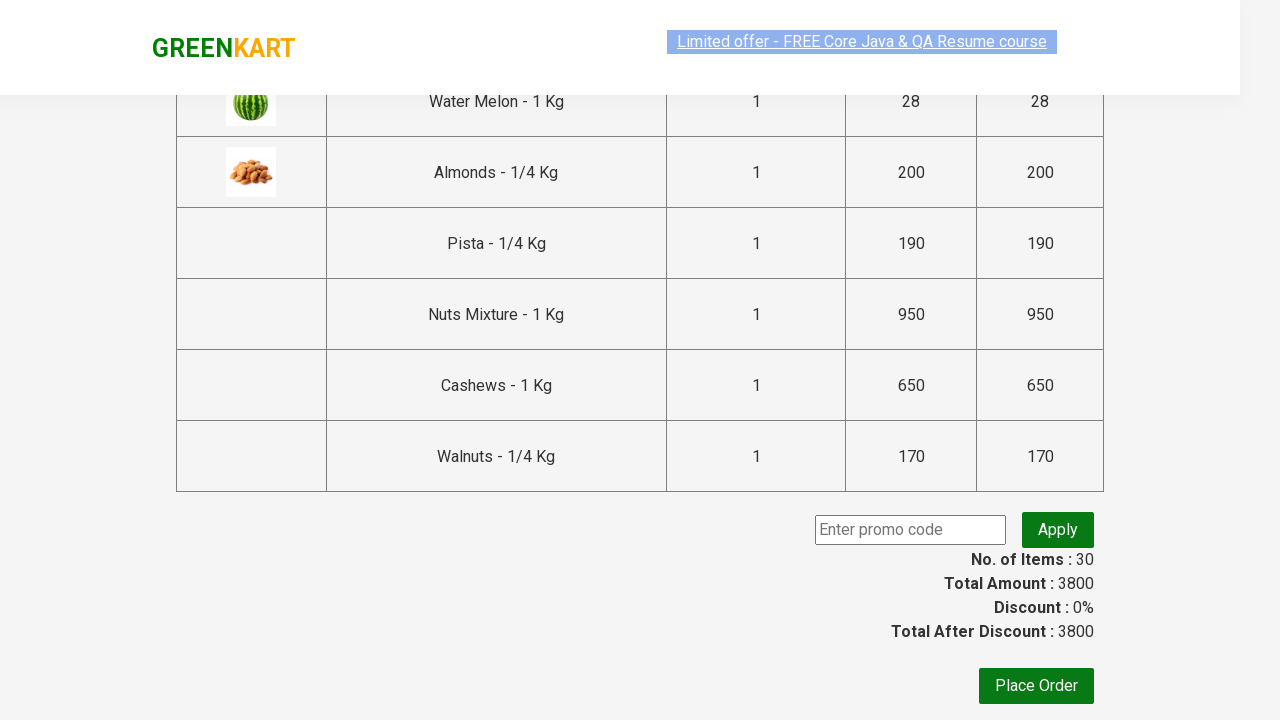

Calculated total sum of individual prices: 3800
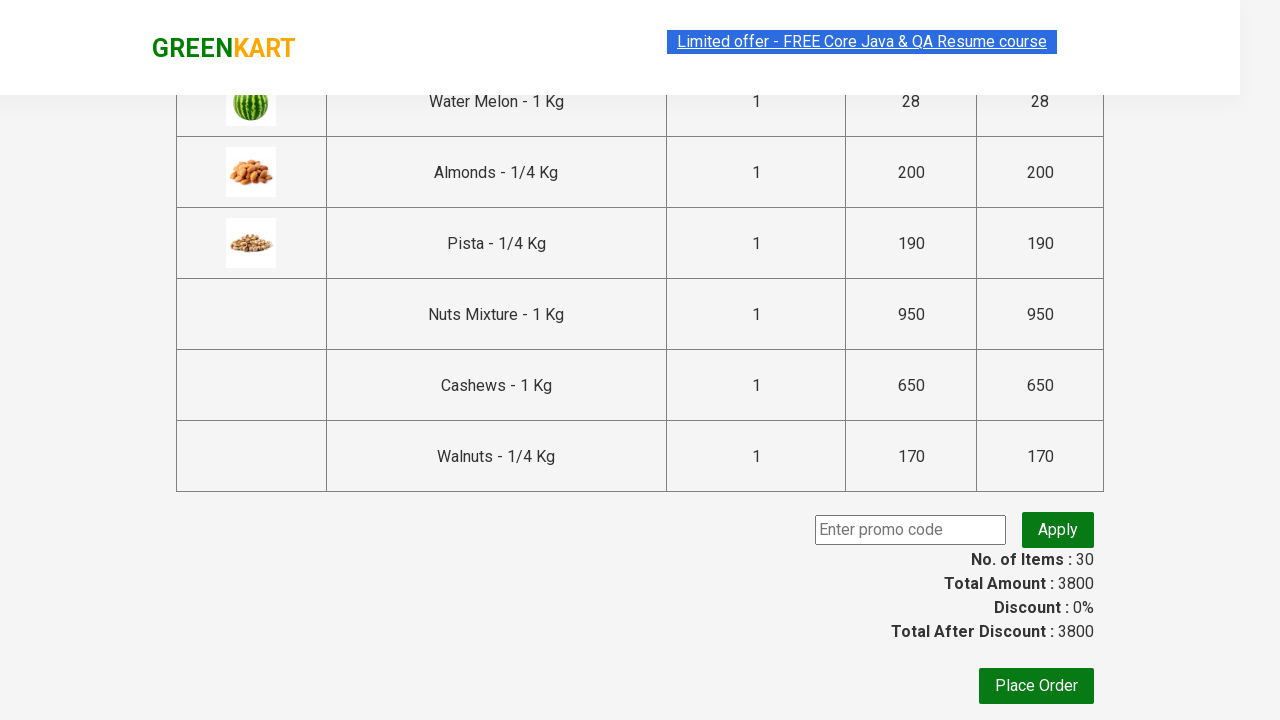

Retrieved total amount from checkout page: 3800 
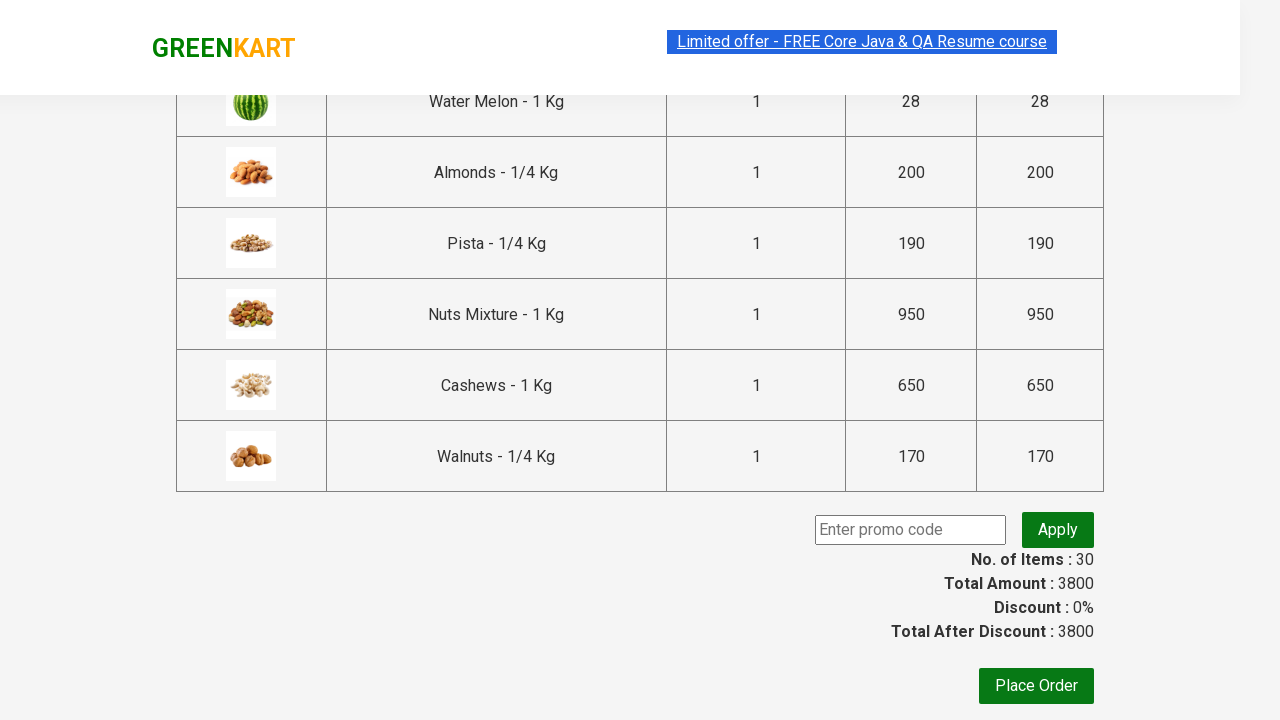

Verified total amount calculation matches sum of individual product prices
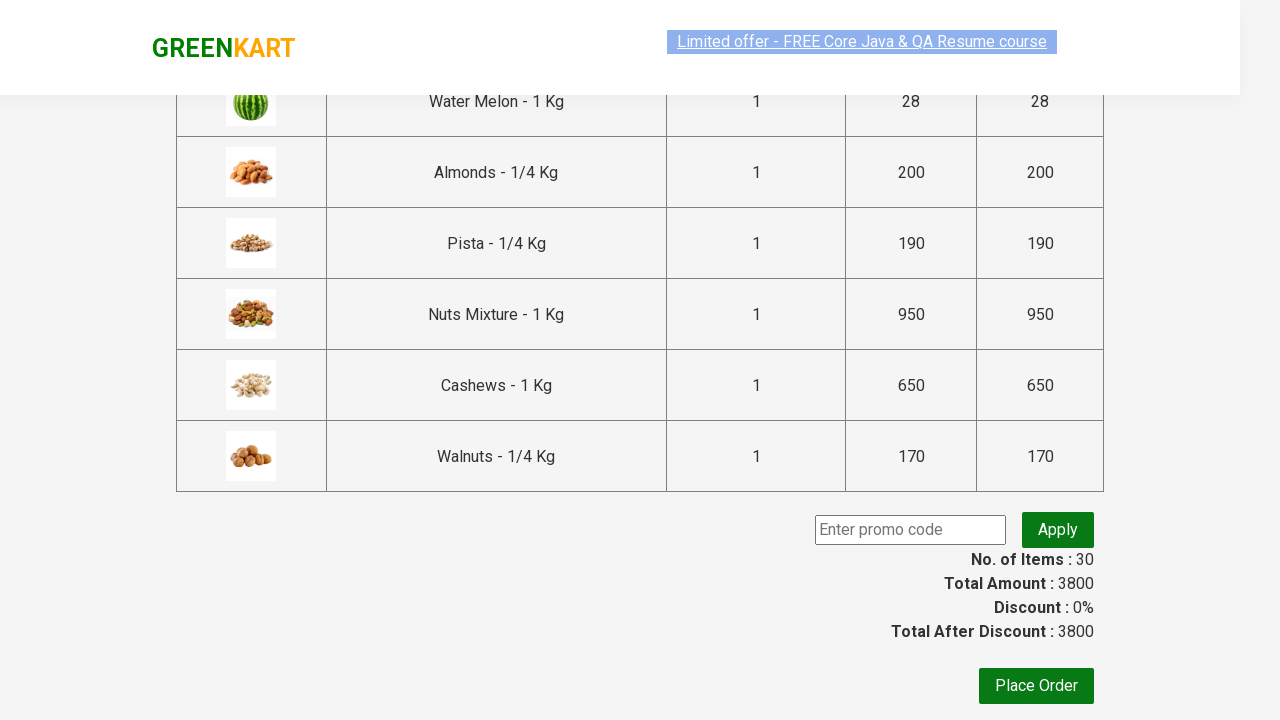

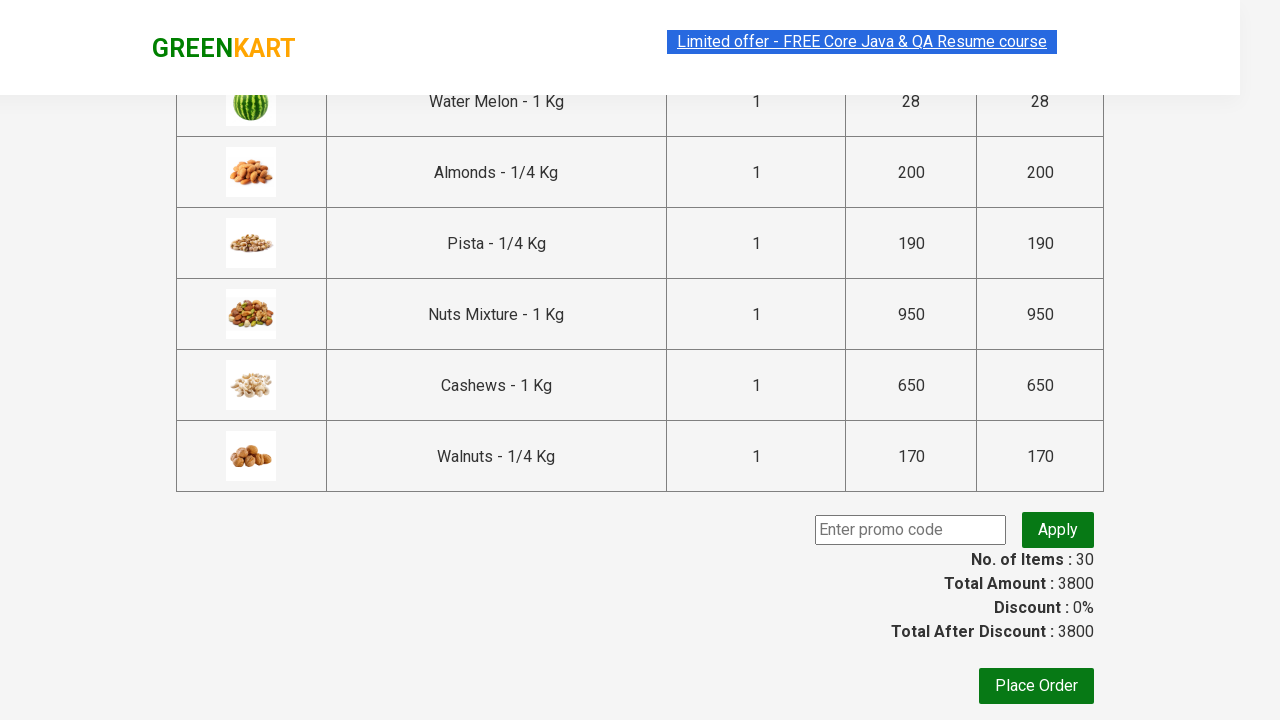